Tests a multiplication table quiz by clicking through 10 questions, entering "10" as the answer for each, and verifying the question counter increments correctly.

Starting URL: https://onlinetestpad.com/ru/test/68962-tablica-umnozheniya

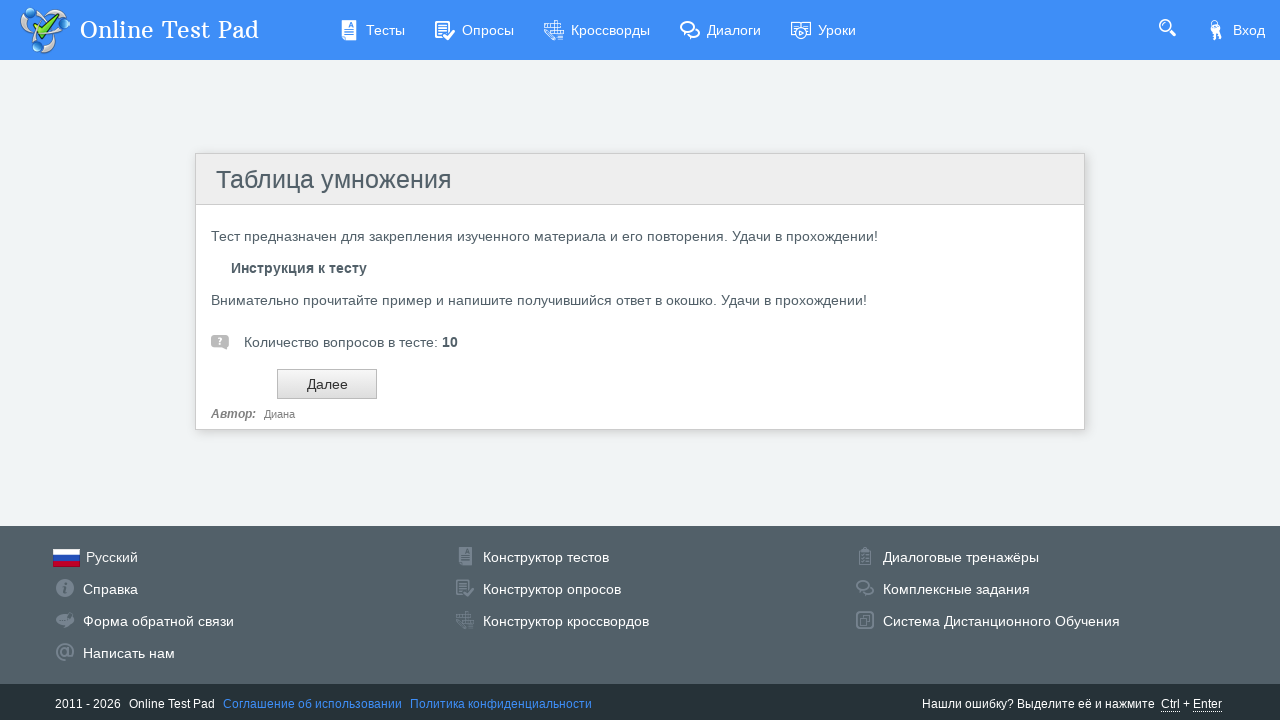

Clicked Next button to start the multiplication table test at (327, 384) on input#btnNext
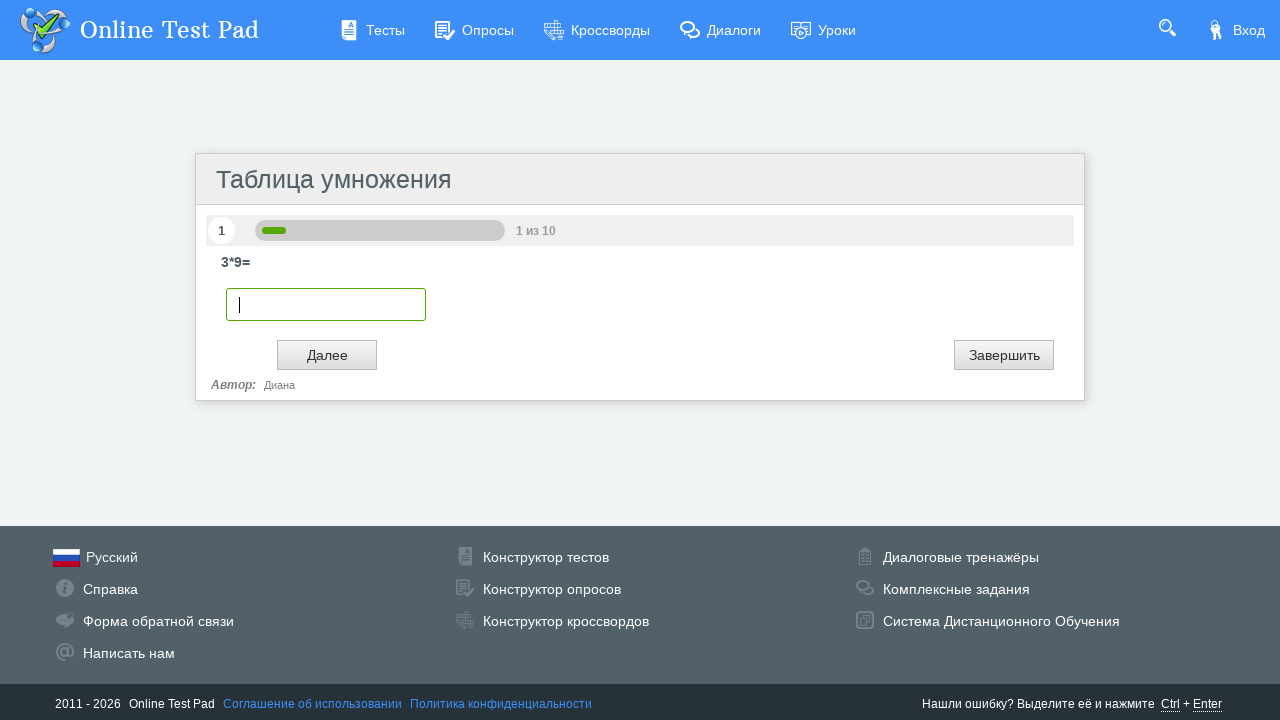

Entered '10' as answer for question 1 on input.otp-textbox.digit
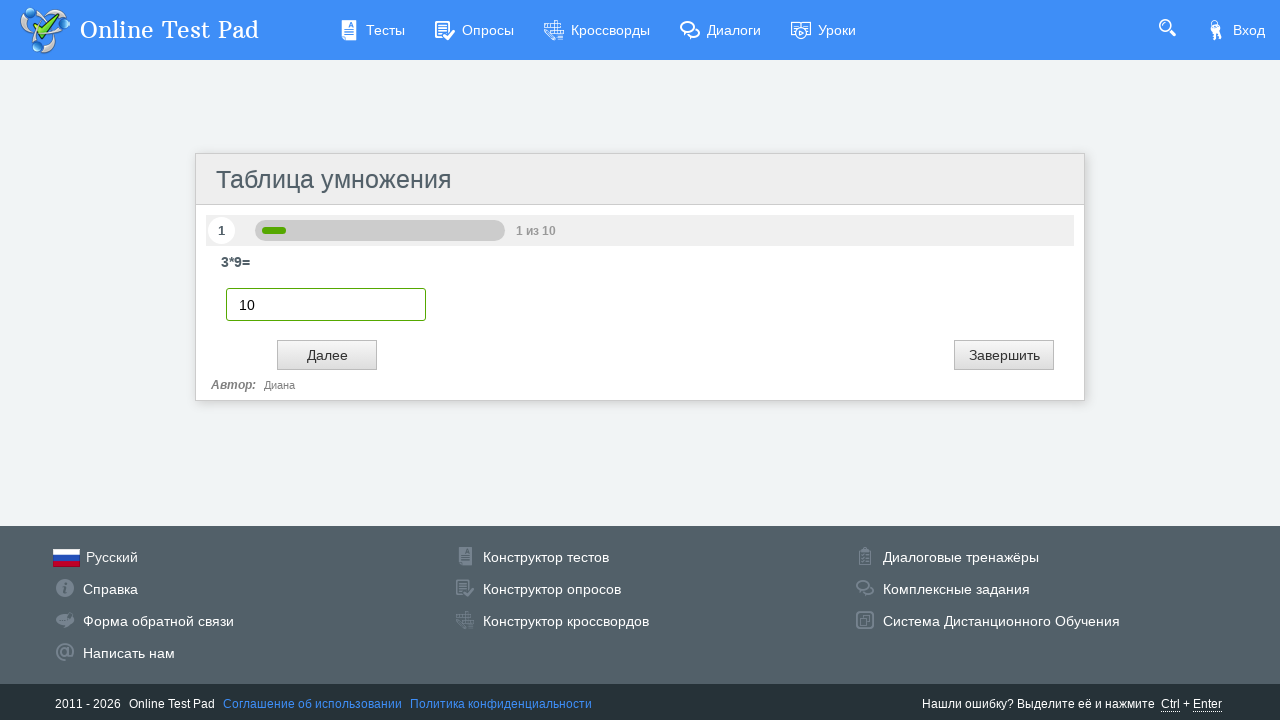

Retrieved question counter text: '1'
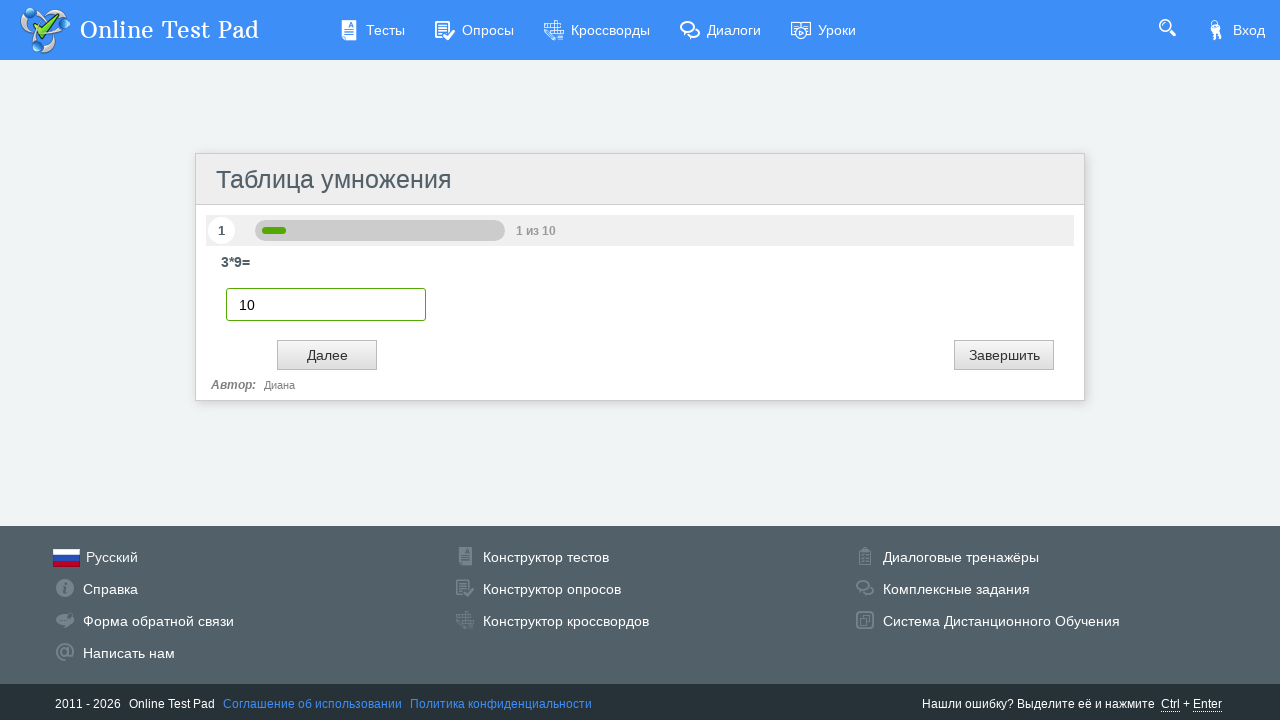

Verified question counter shows 1
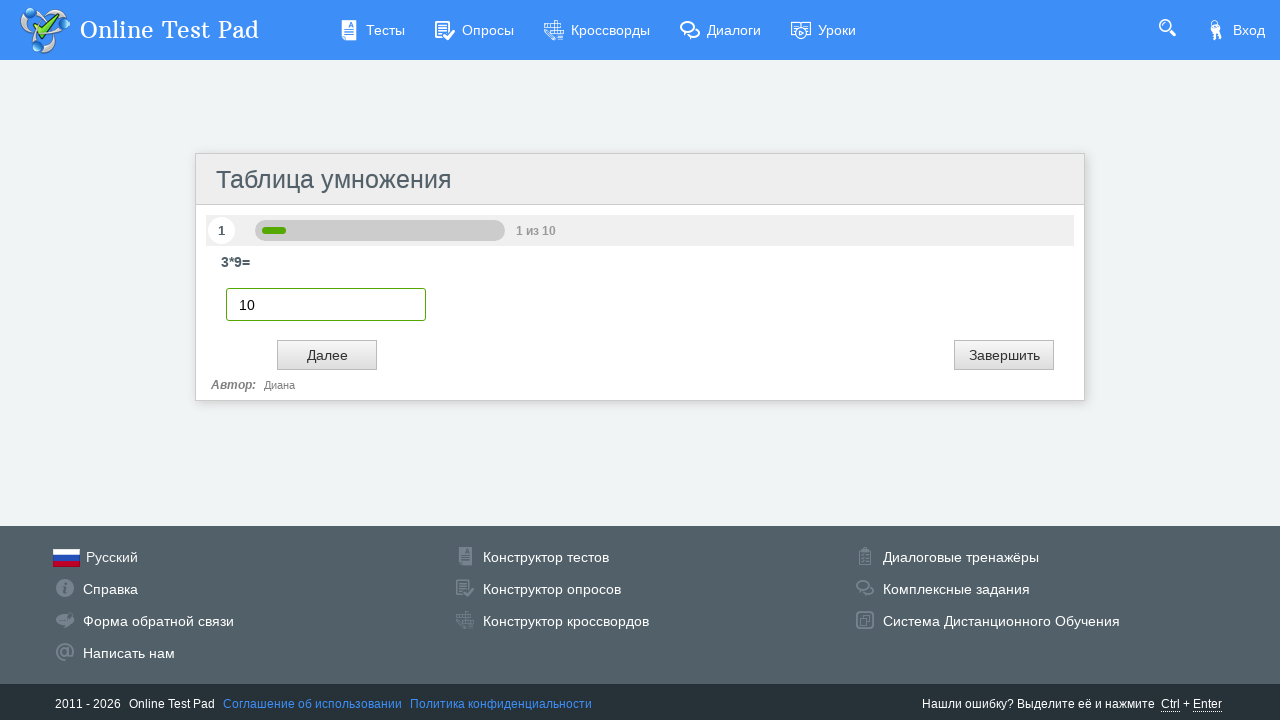

Clicked Next button to proceed to question 2 at (327, 355) on input#btnNext
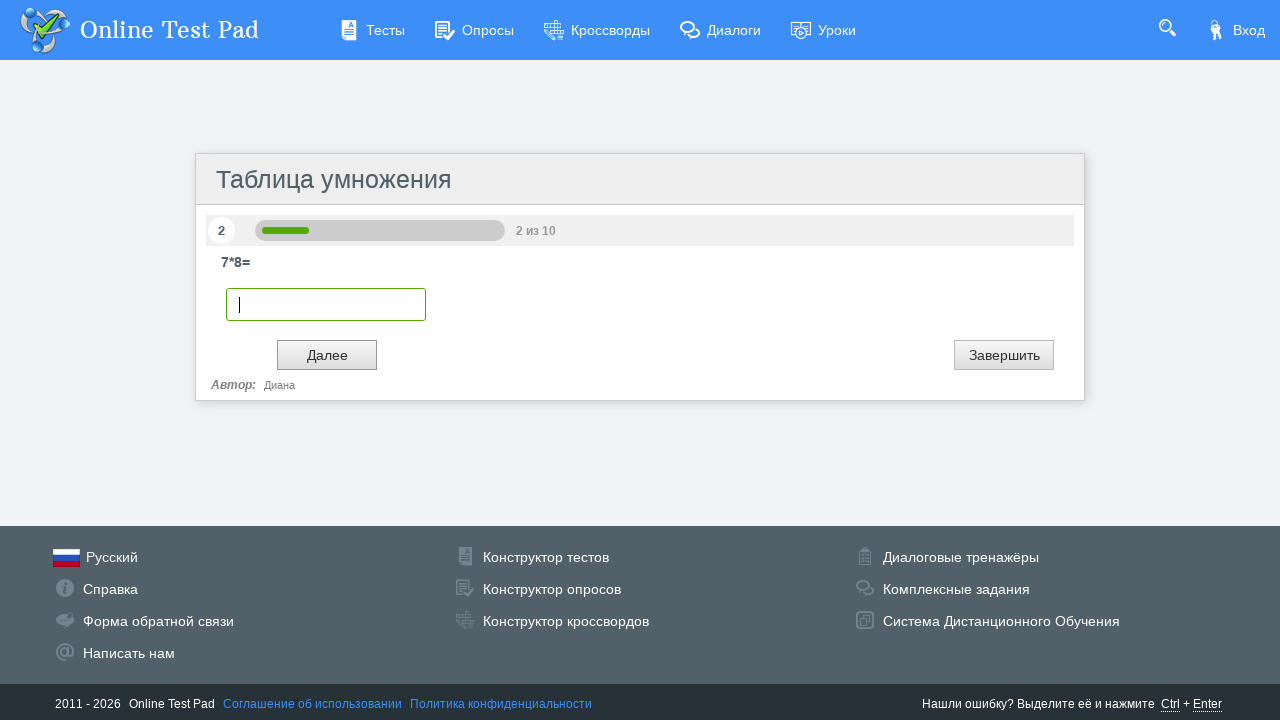

Entered '10' as answer for question 2 on input.otp-textbox.digit
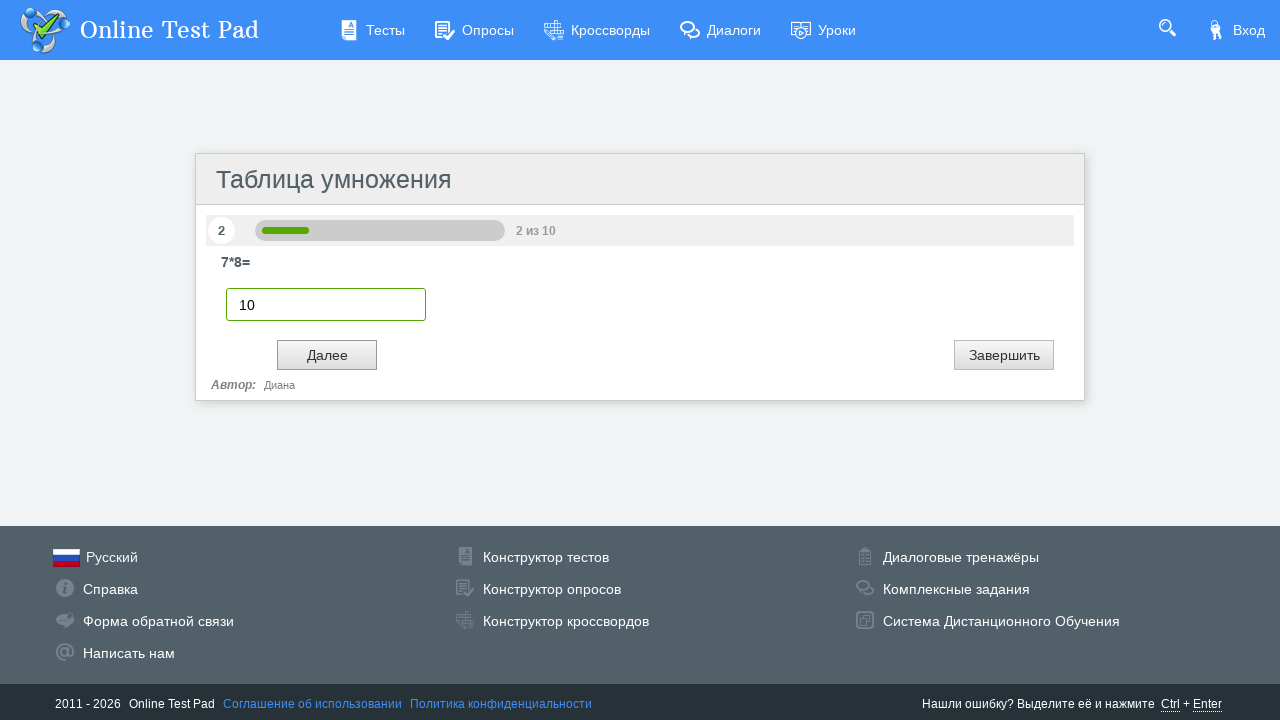

Retrieved question counter text: '2'
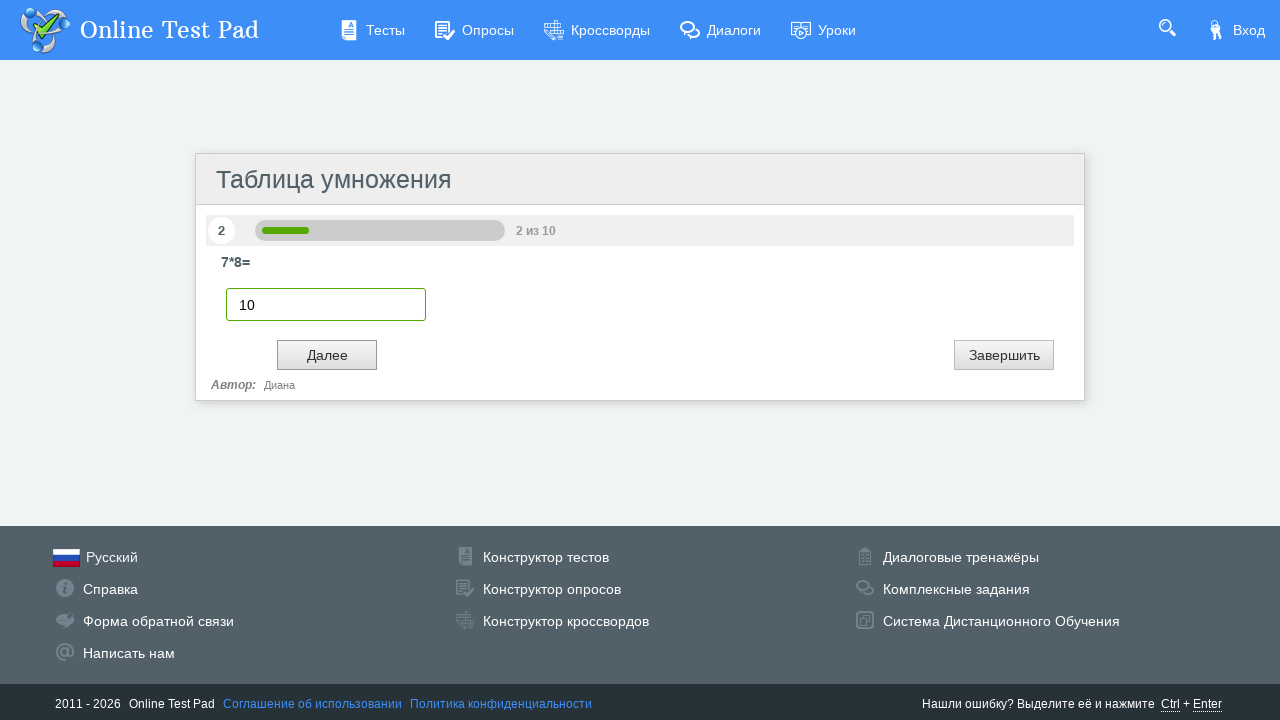

Verified question counter shows 2
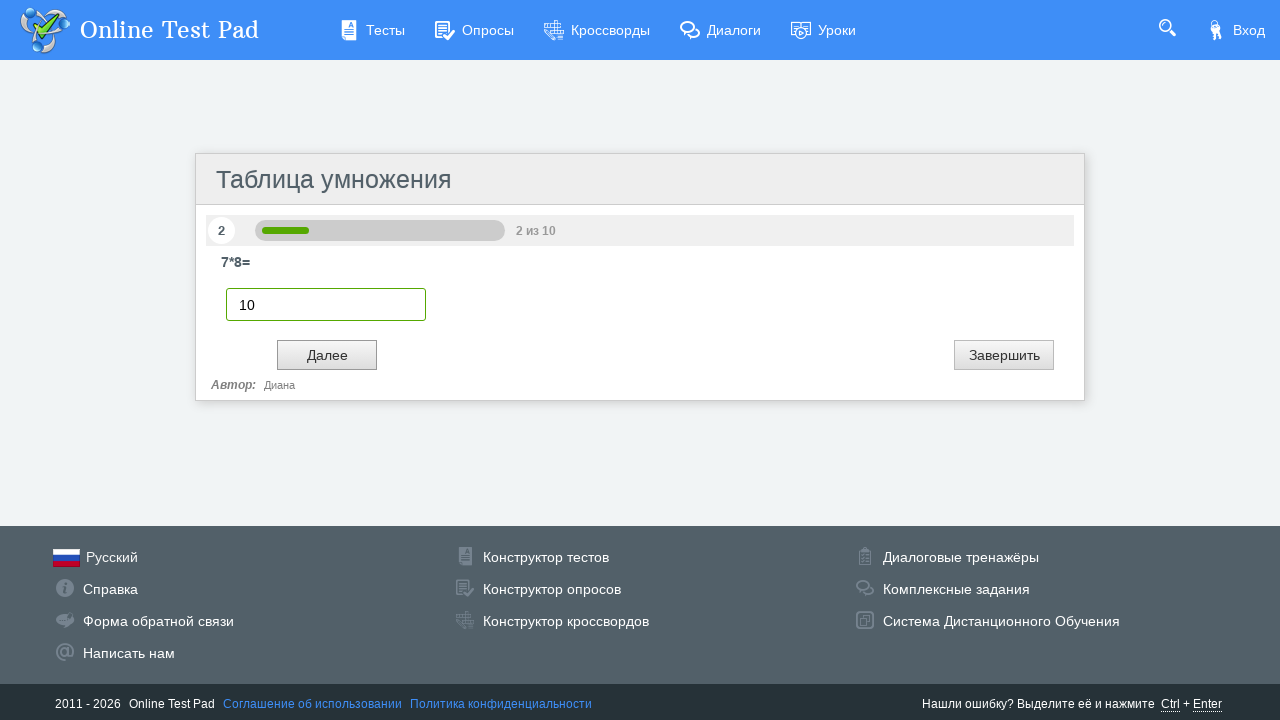

Clicked Next button to proceed to question 3 at (327, 355) on input#btnNext
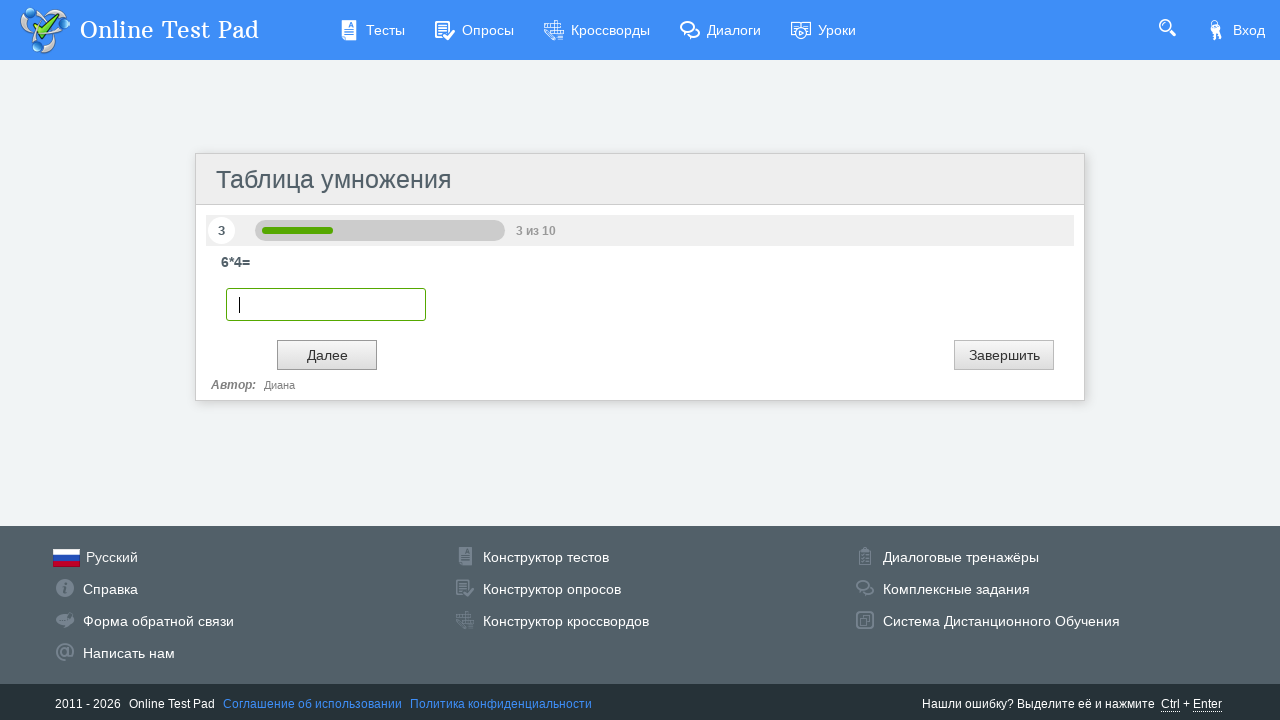

Entered '10' as answer for question 3 on input.otp-textbox.digit
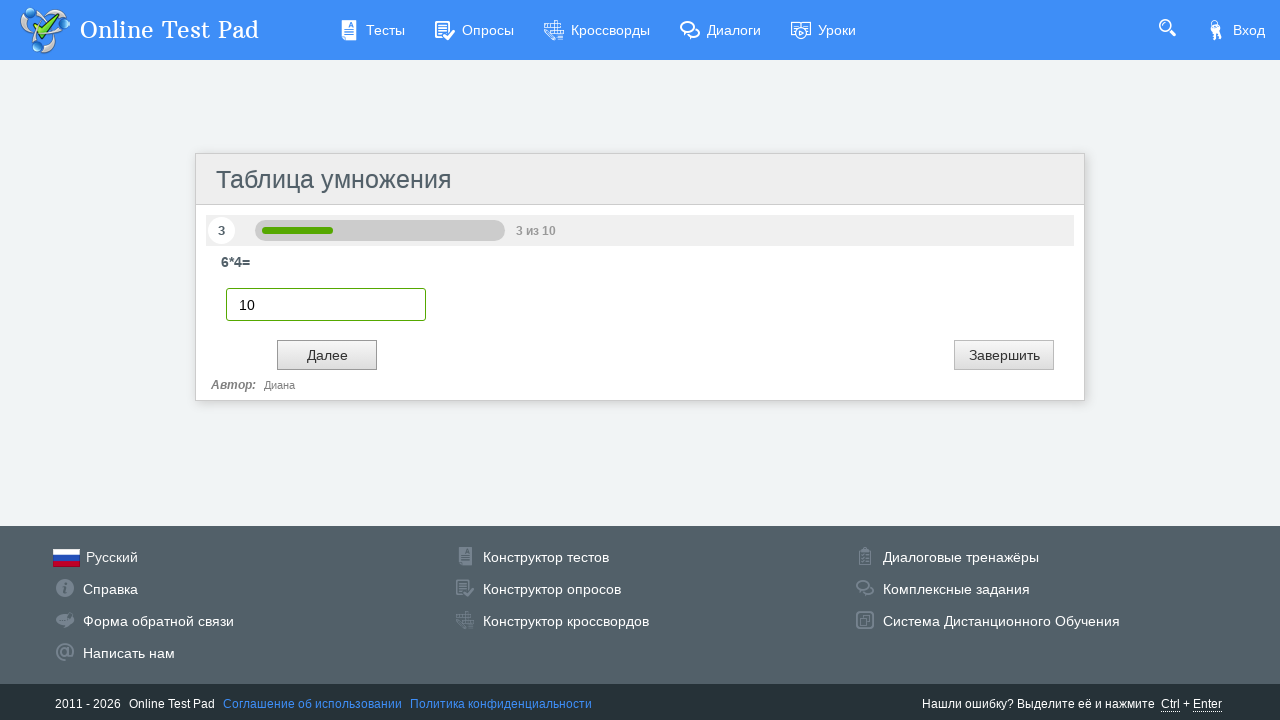

Retrieved question counter text: '3'
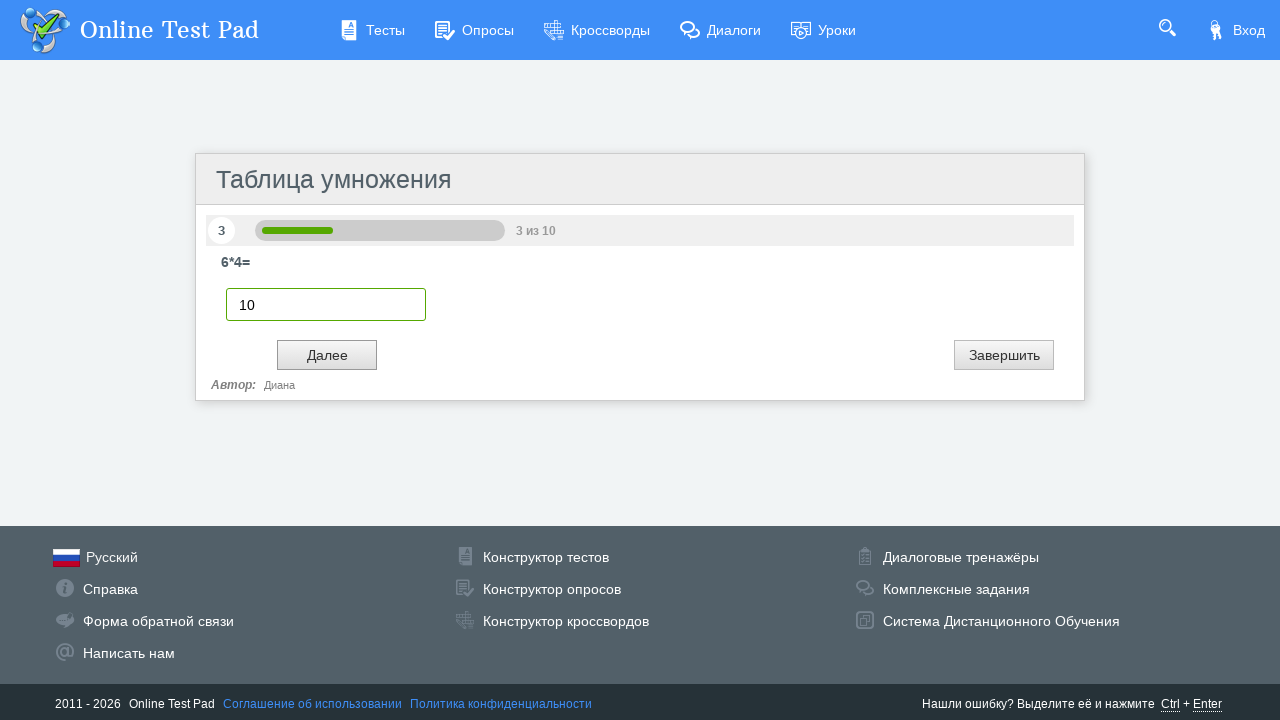

Verified question counter shows 3
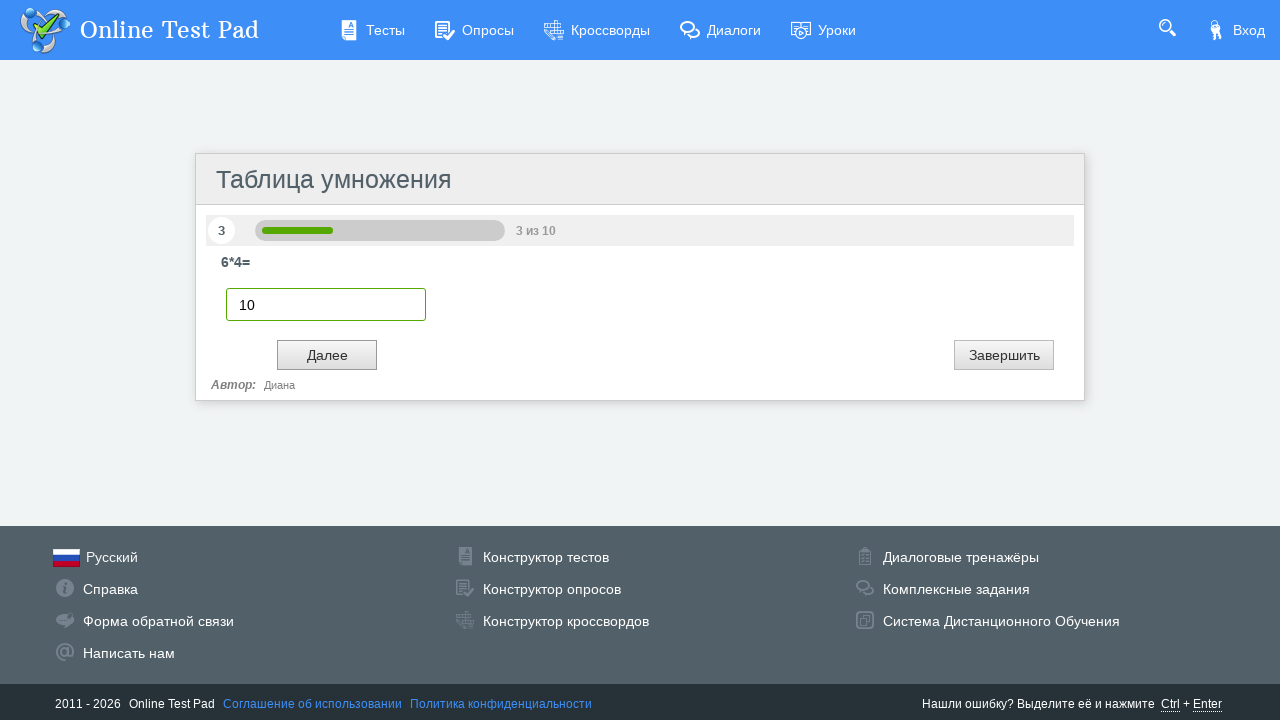

Clicked Next button to proceed to question 4 at (327, 355) on input#btnNext
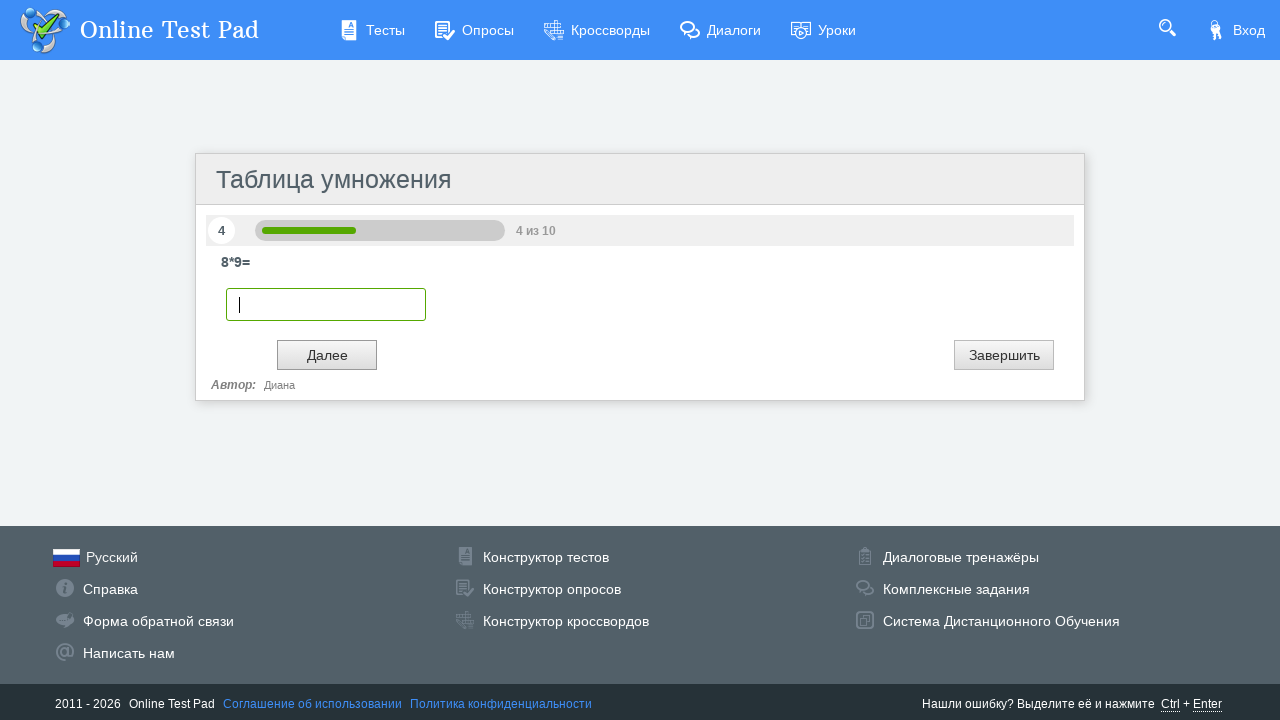

Entered '10' as answer for question 4 on input.otp-textbox.digit
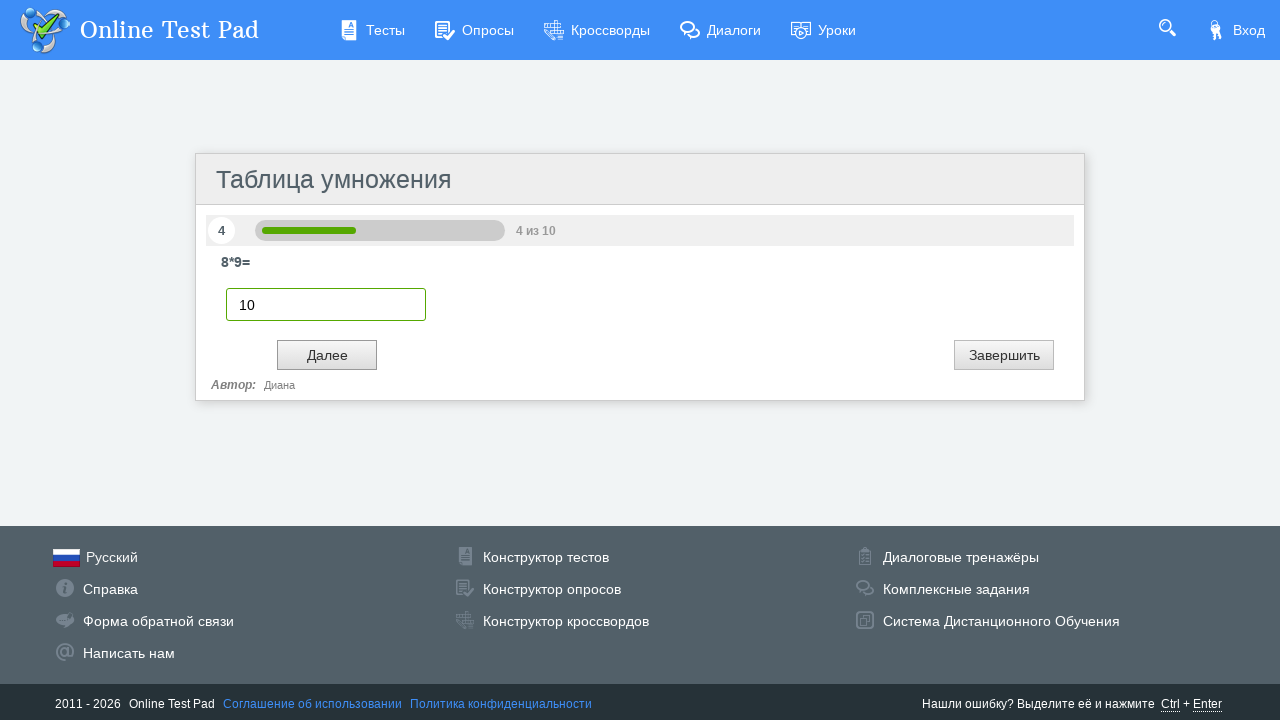

Retrieved question counter text: '4'
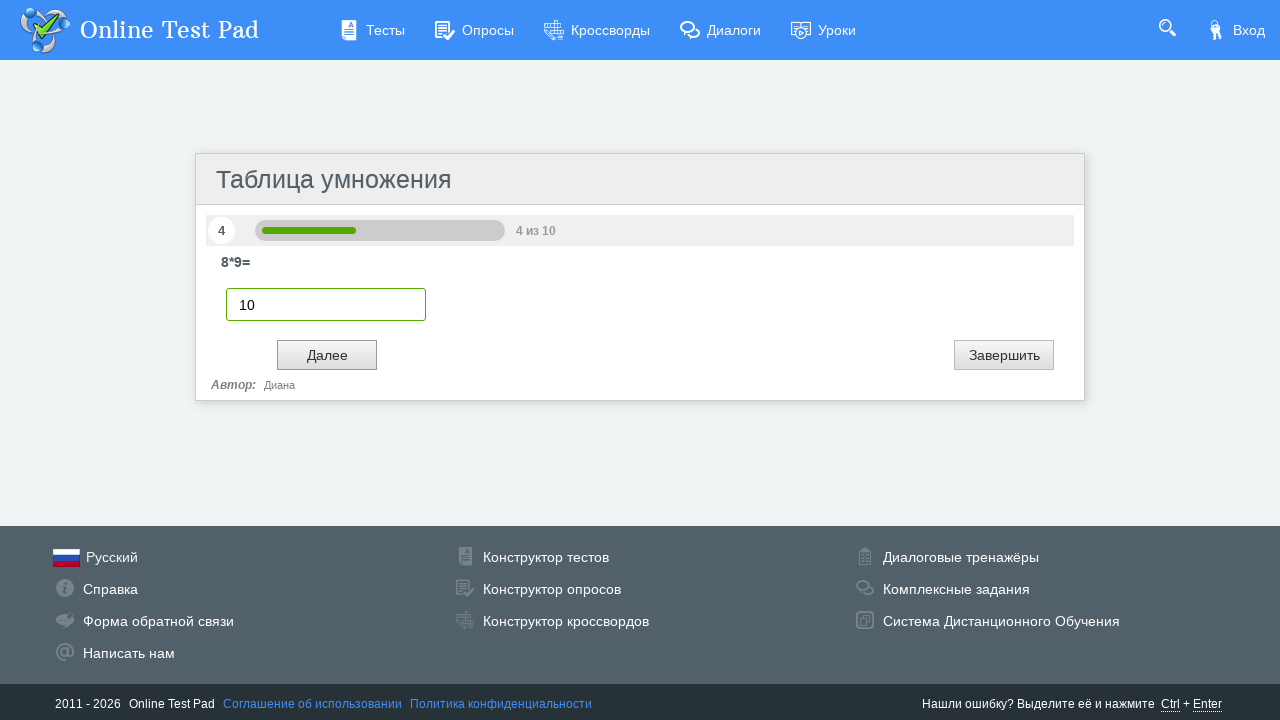

Verified question counter shows 4
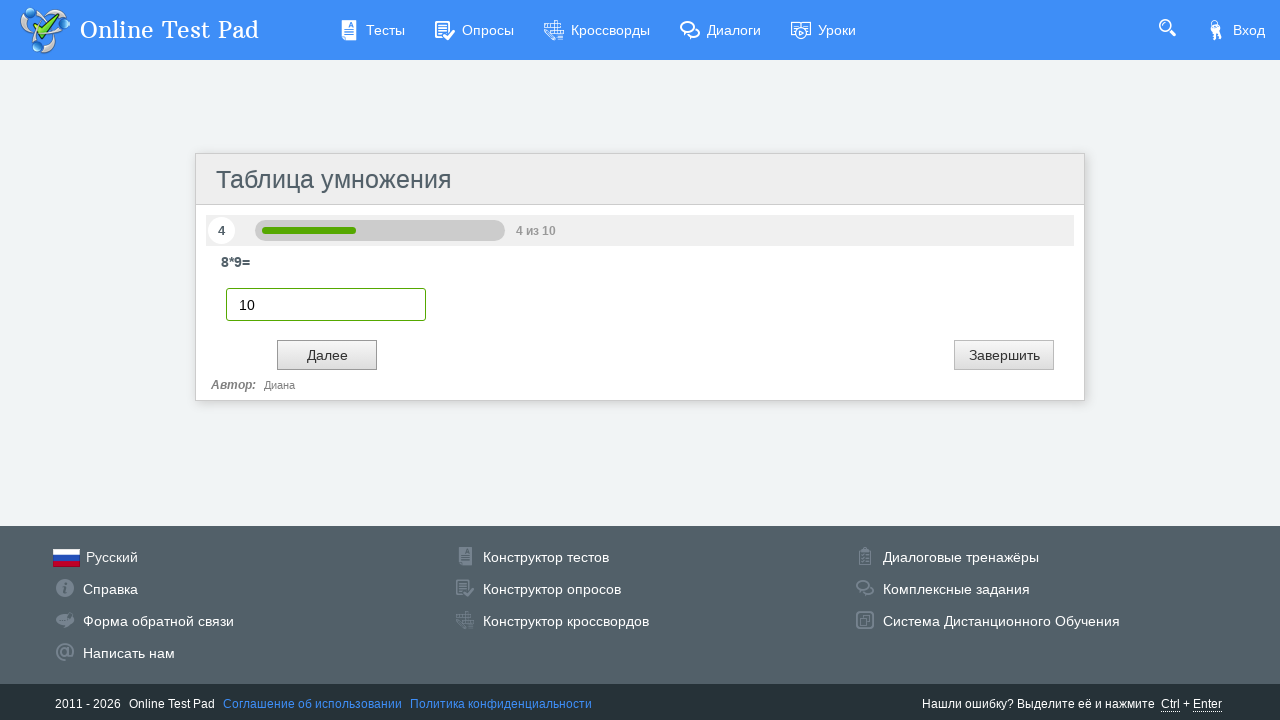

Clicked Next button to proceed to question 5 at (327, 355) on input#btnNext
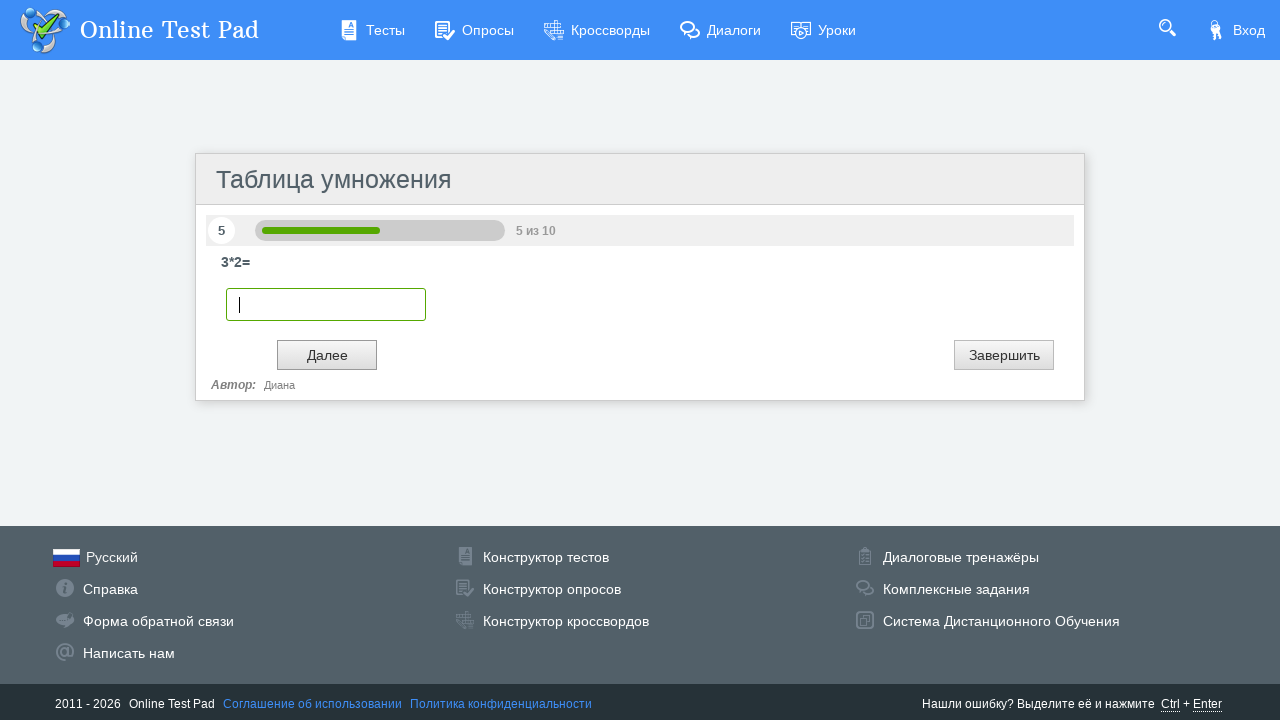

Entered '10' as answer for question 5 on input.otp-textbox.digit
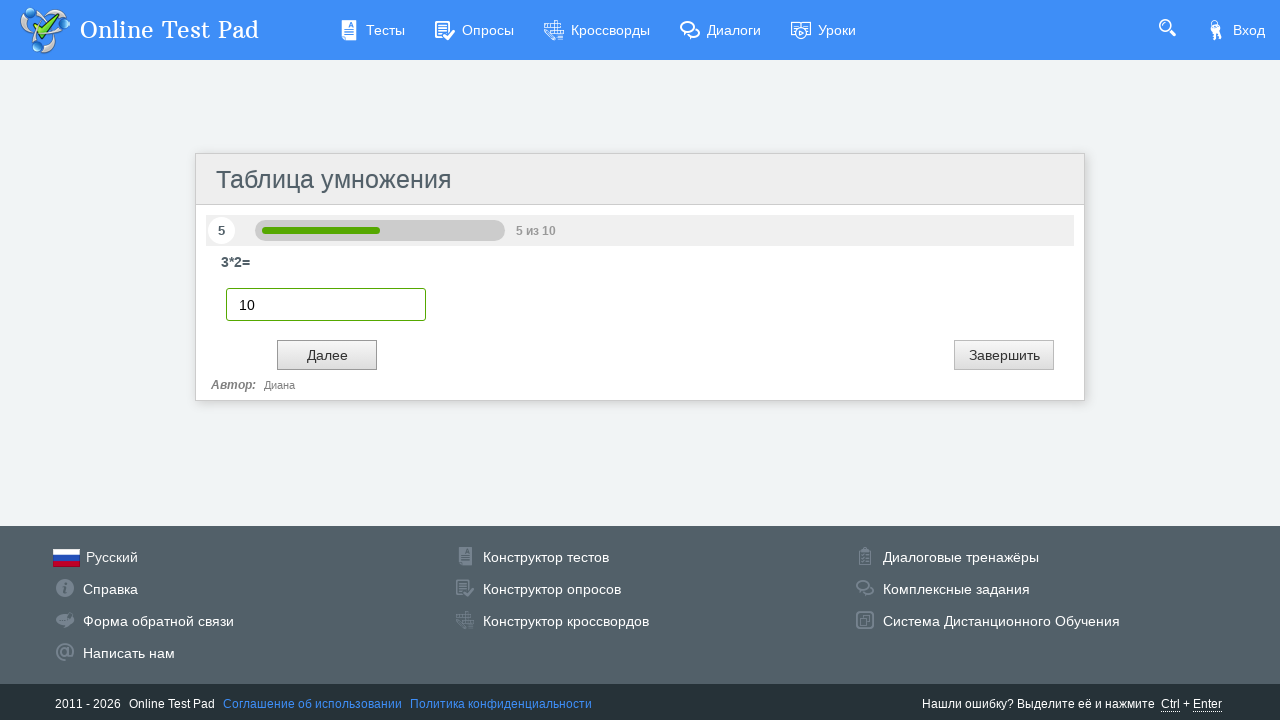

Retrieved question counter text: '5'
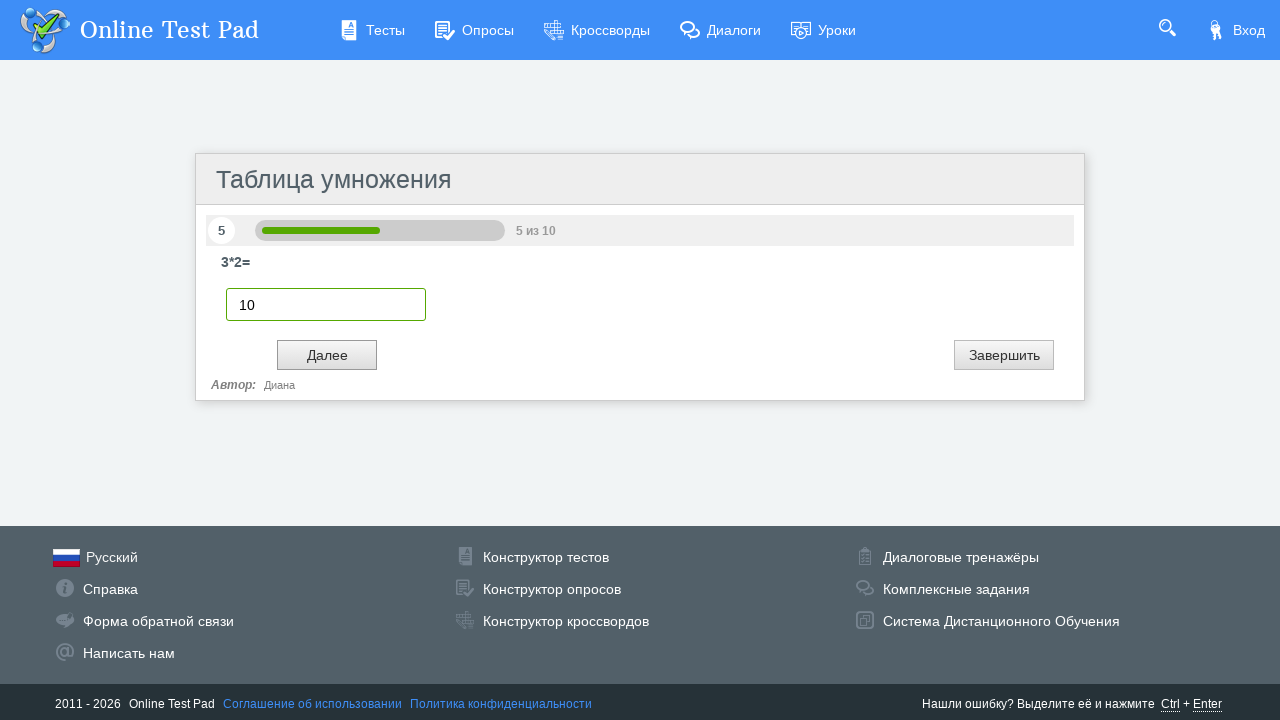

Verified question counter shows 5
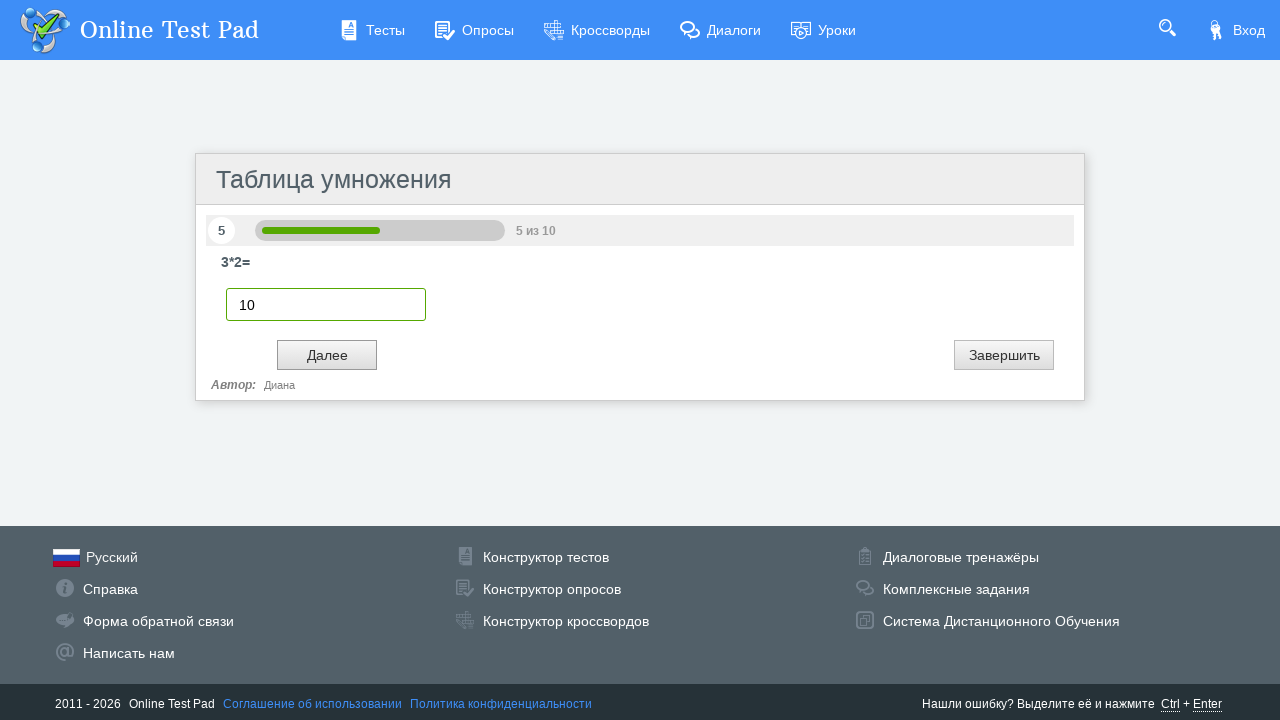

Clicked Next button to proceed to question 6 at (327, 355) on input#btnNext
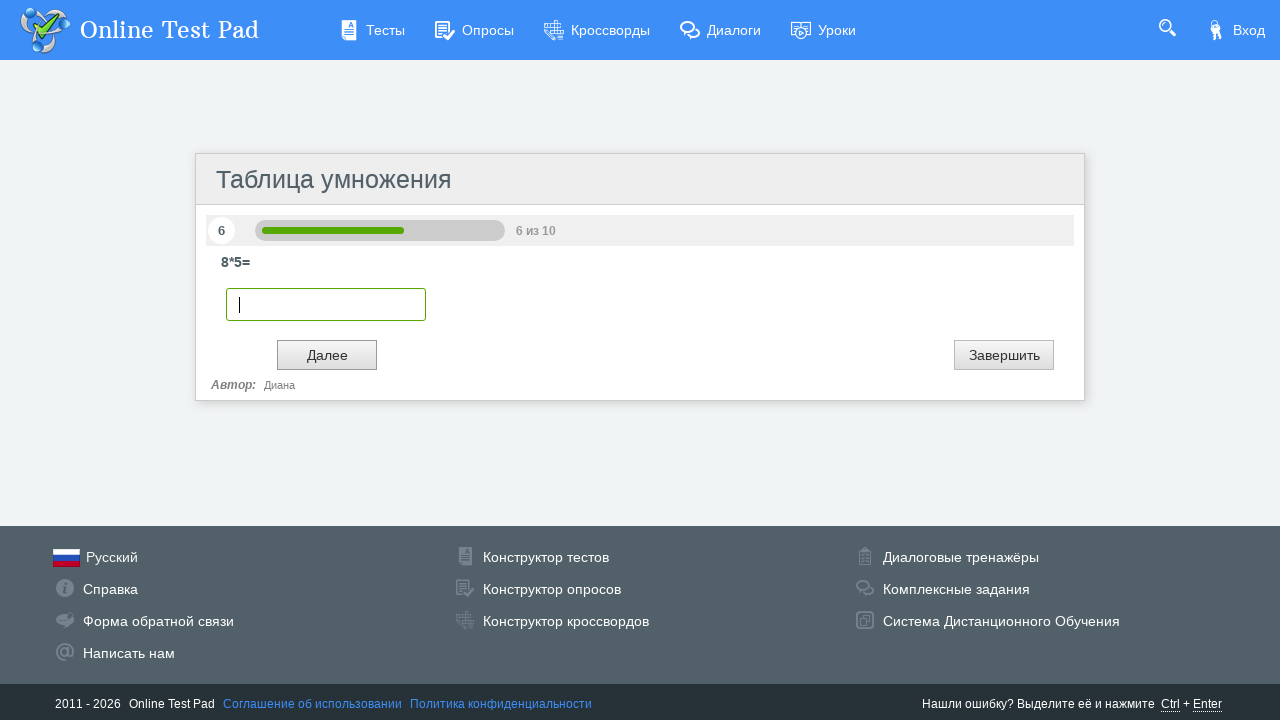

Entered '10' as answer for question 6 on input.otp-textbox.digit
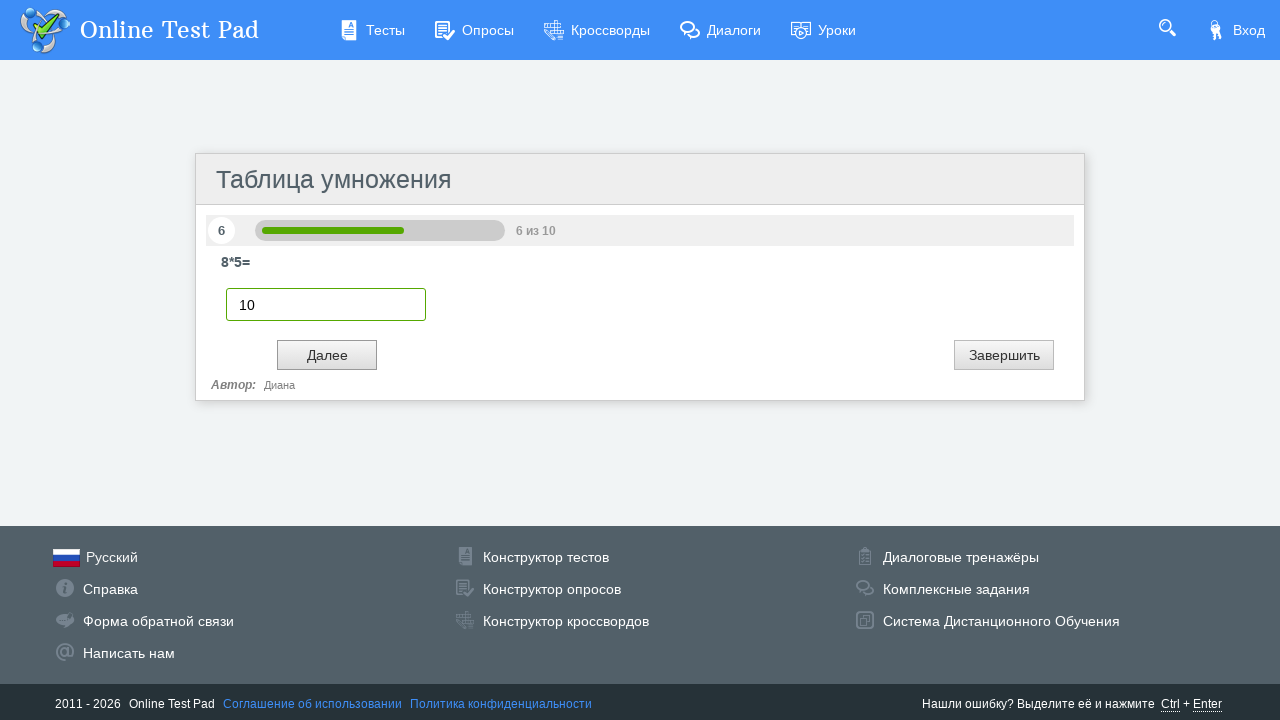

Retrieved question counter text: '6'
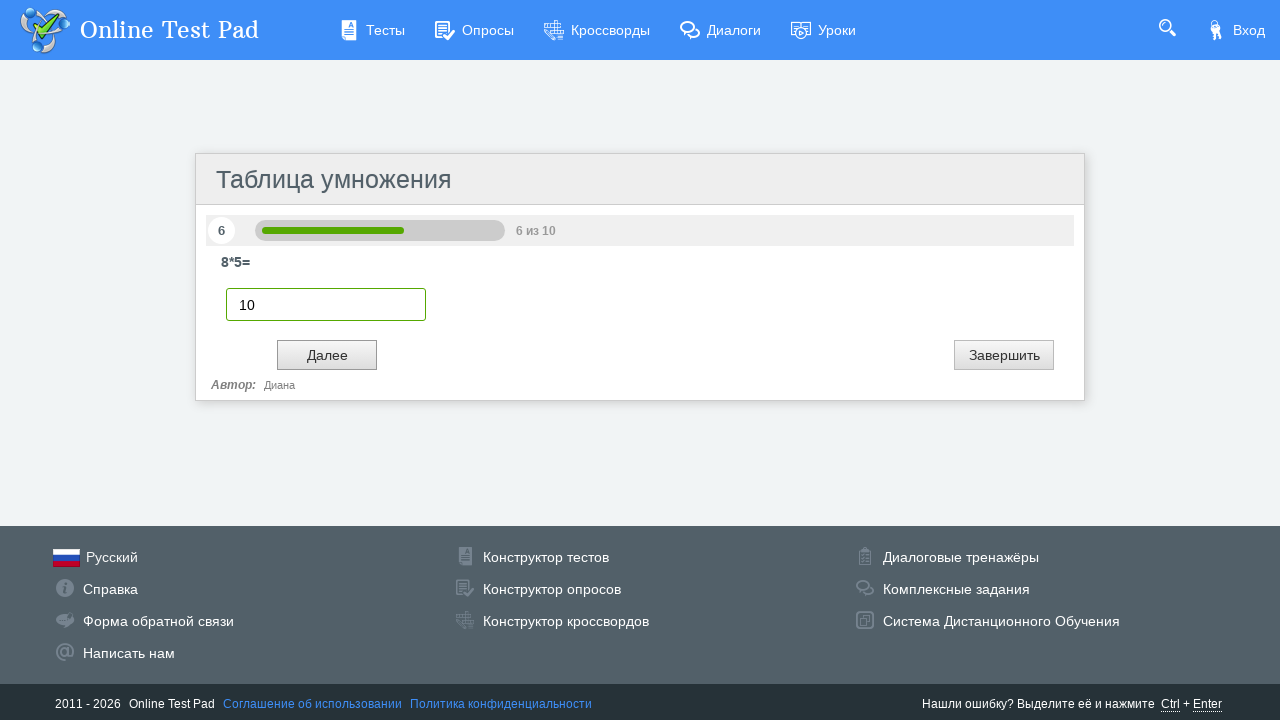

Verified question counter shows 6
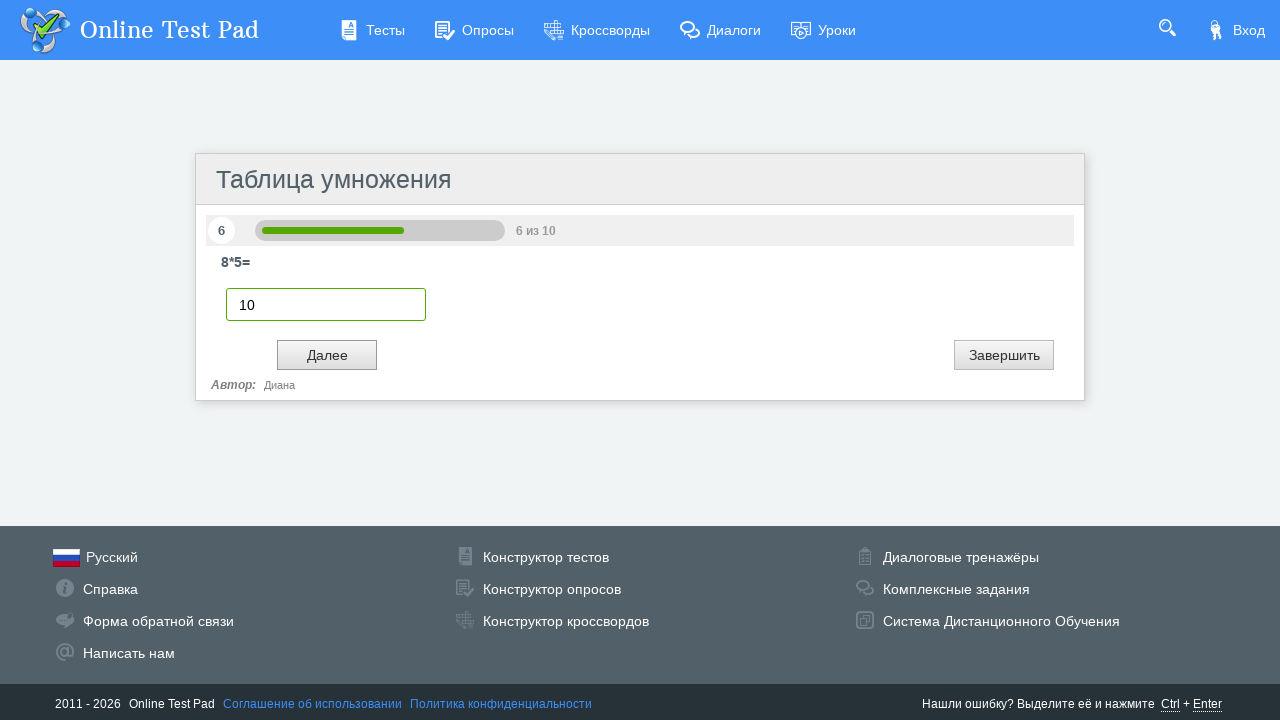

Clicked Next button to proceed to question 7 at (327, 355) on input#btnNext
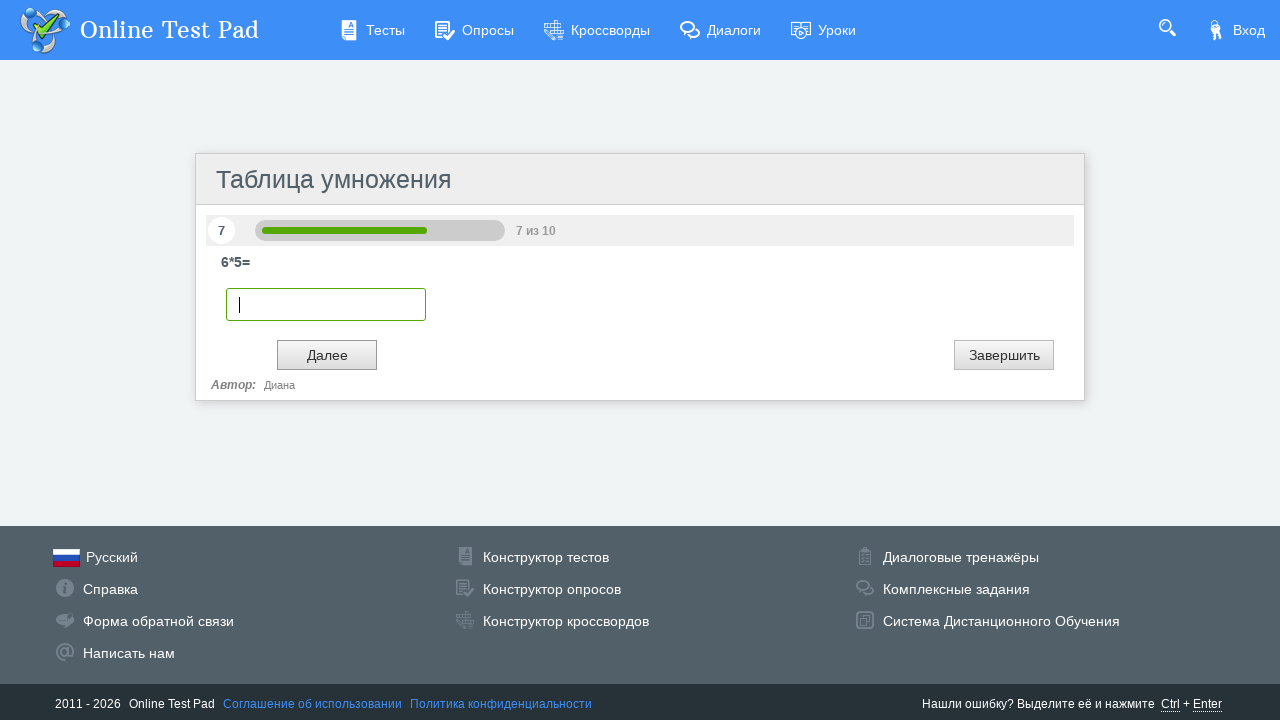

Entered '10' as answer for question 7 on input.otp-textbox.digit
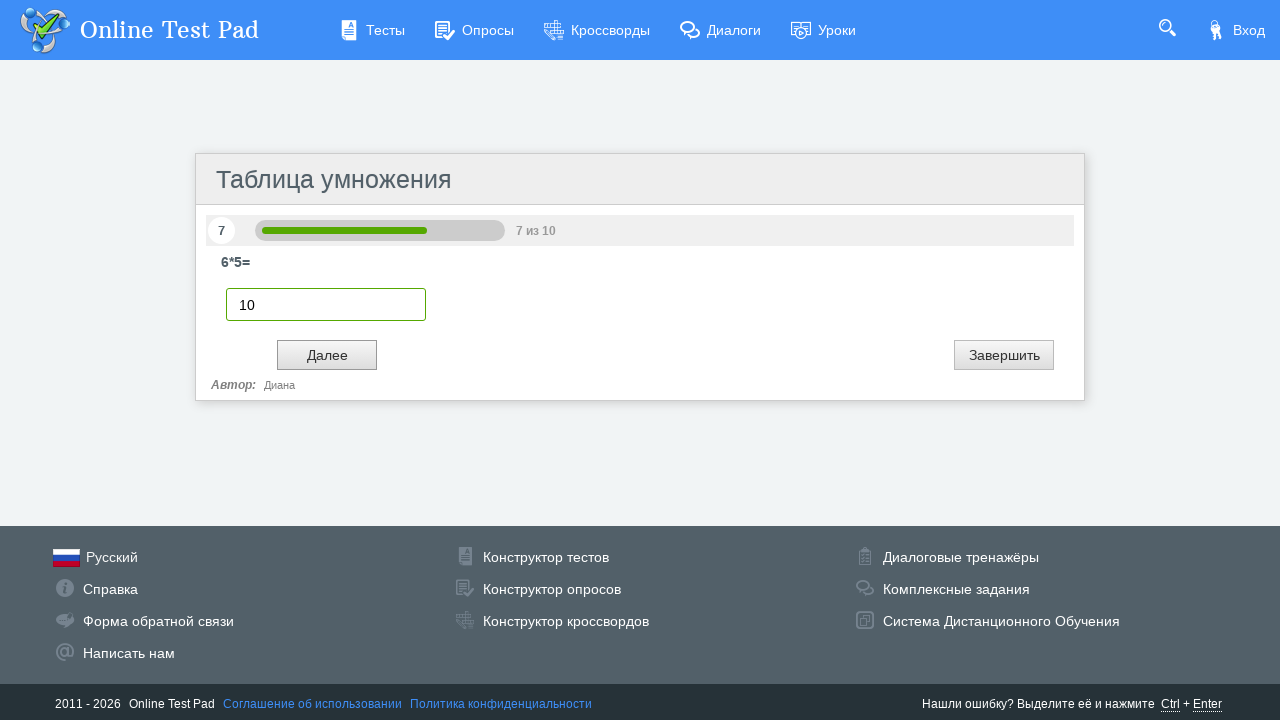

Retrieved question counter text: '7'
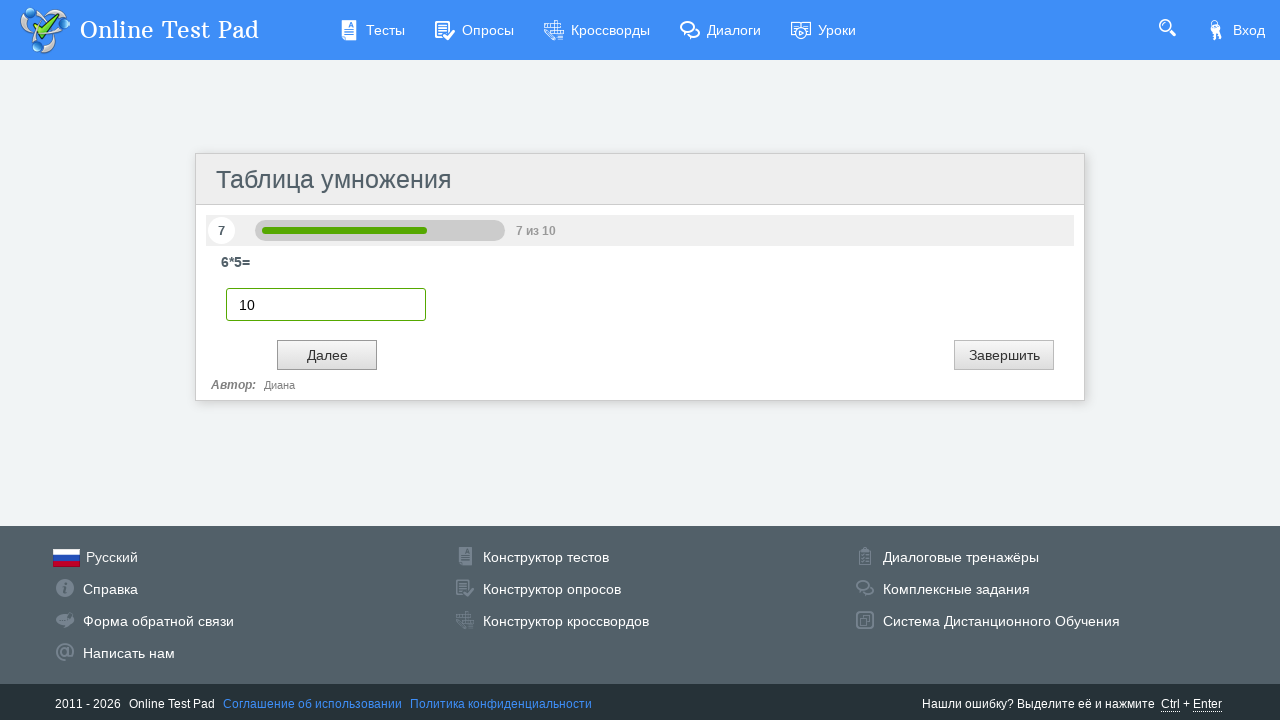

Verified question counter shows 7
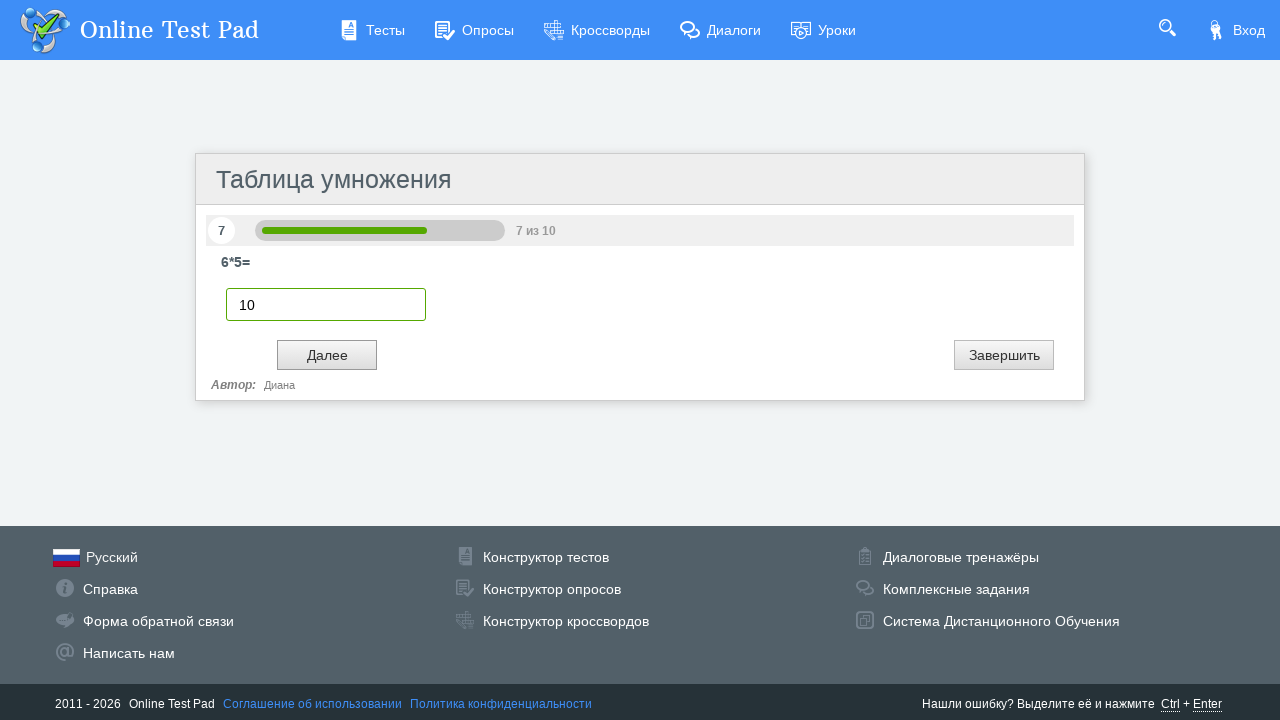

Clicked Next button to proceed to question 8 at (327, 355) on input#btnNext
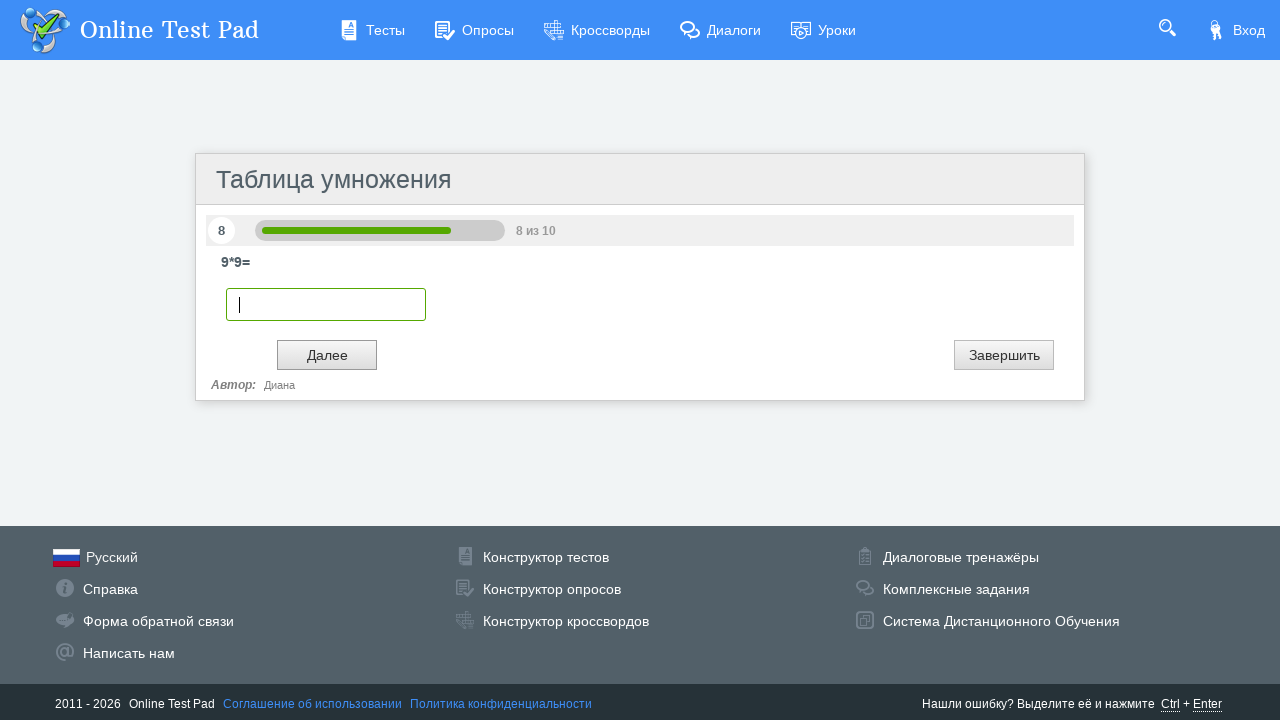

Entered '10' as answer for question 8 on input.otp-textbox.digit
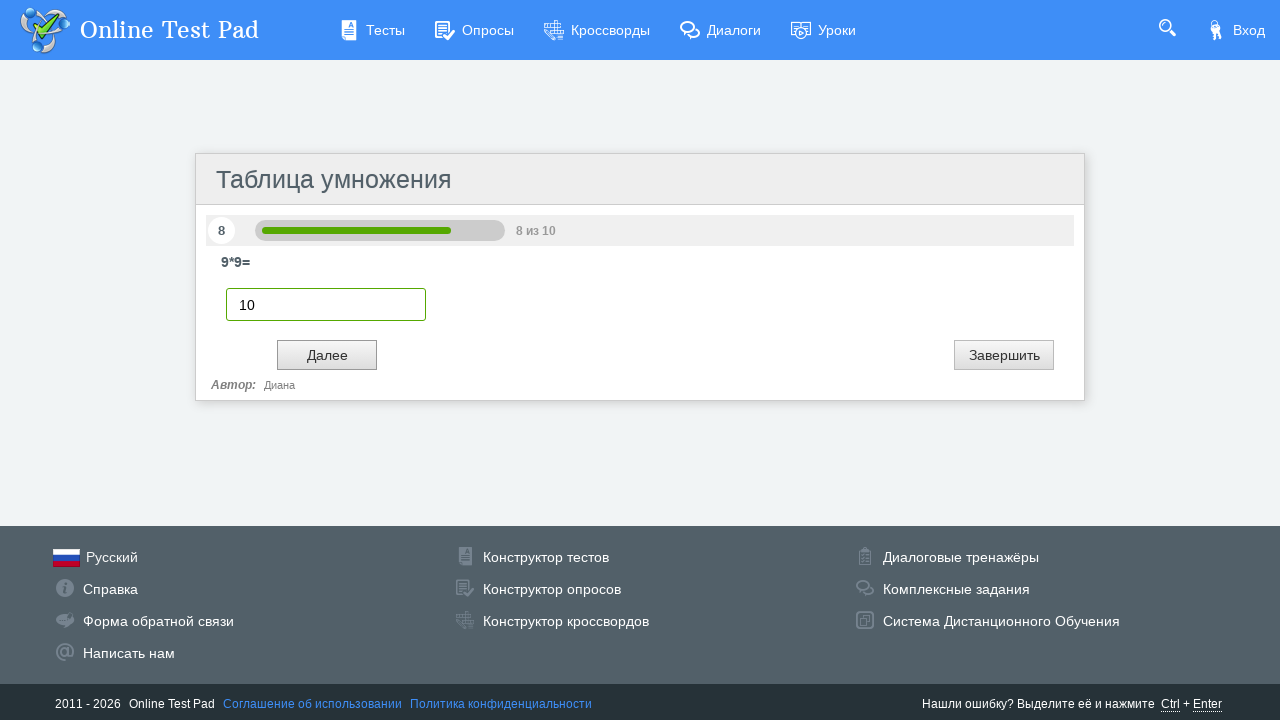

Retrieved question counter text: '8'
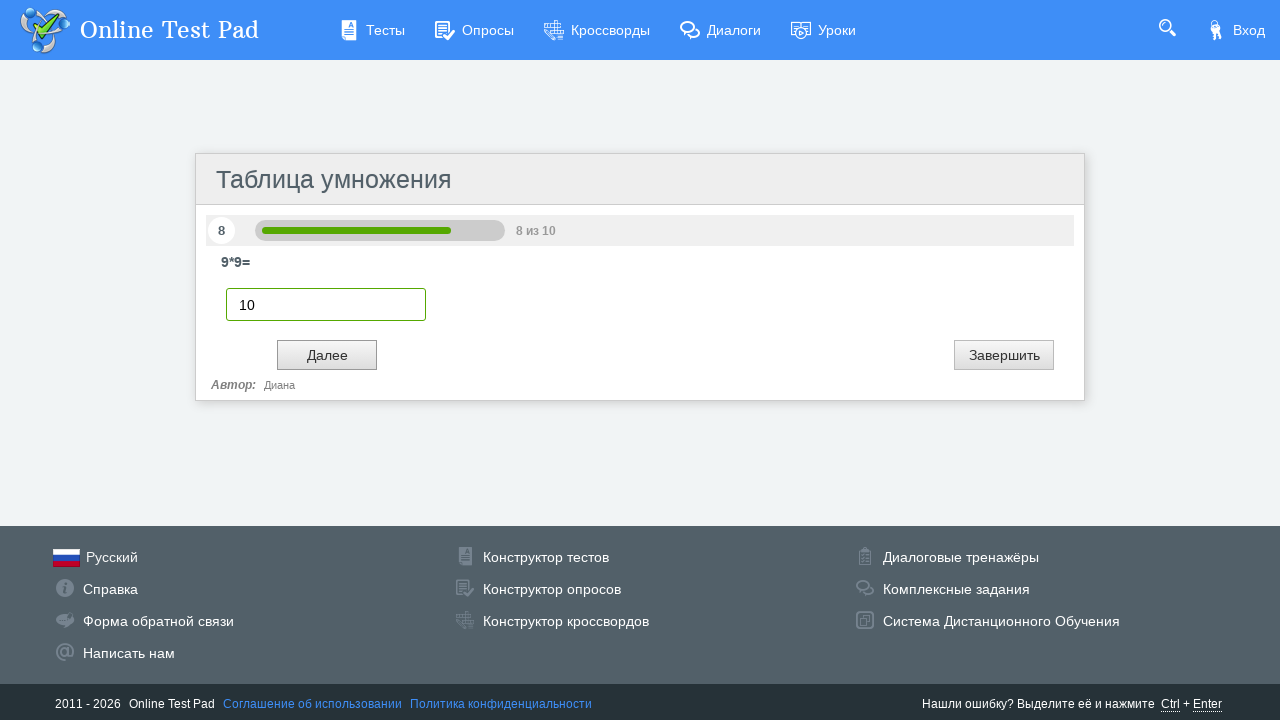

Verified question counter shows 8
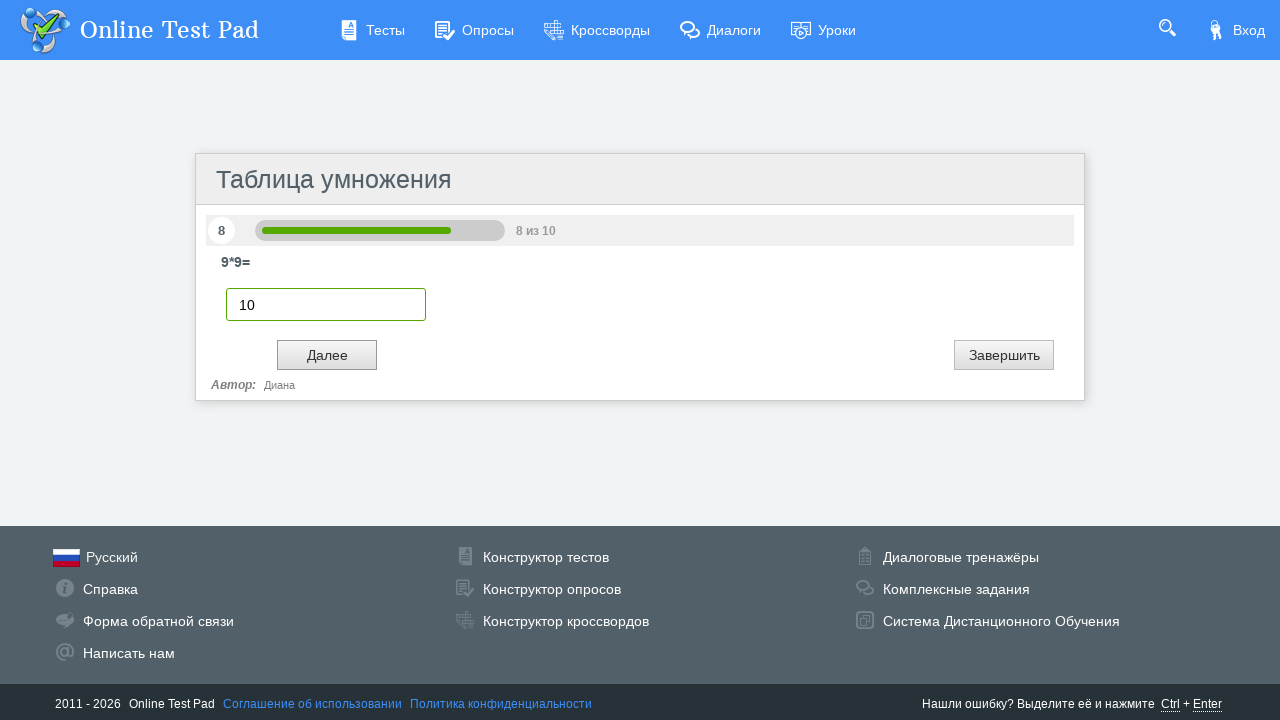

Clicked Next button to proceed to question 9 at (327, 355) on input#btnNext
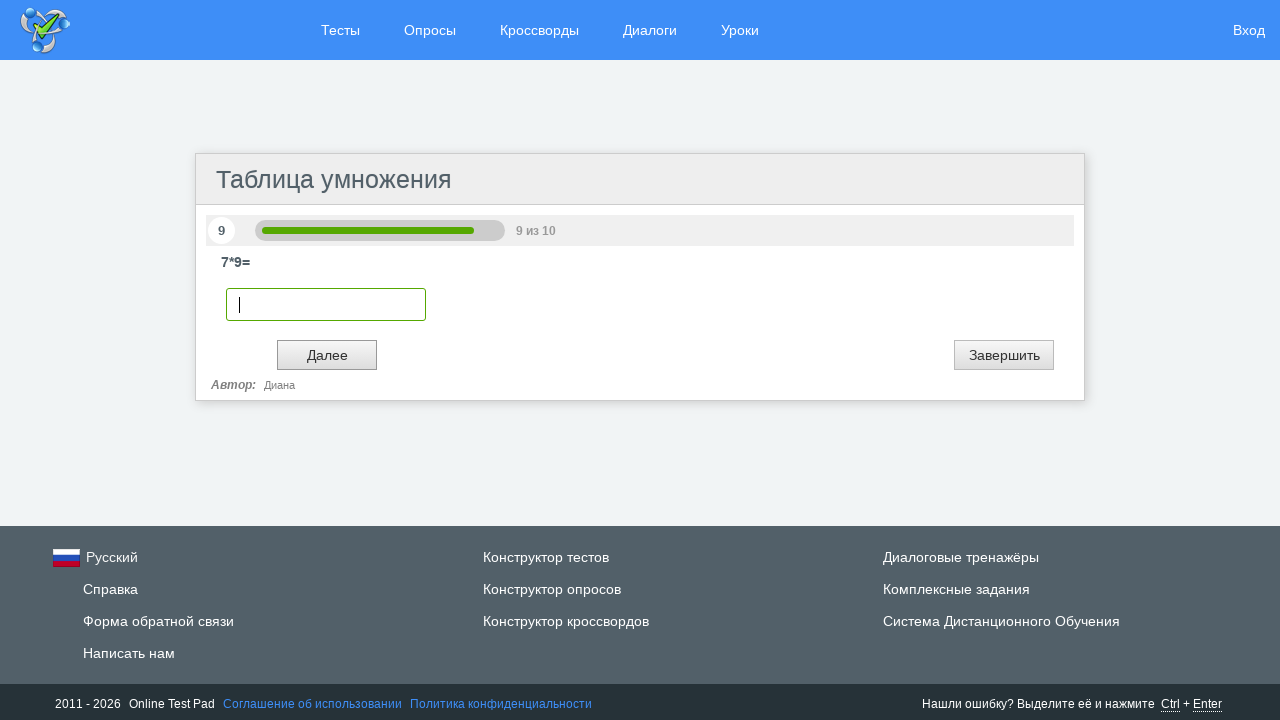

Entered '10' as answer for question 9 on input.otp-textbox.digit
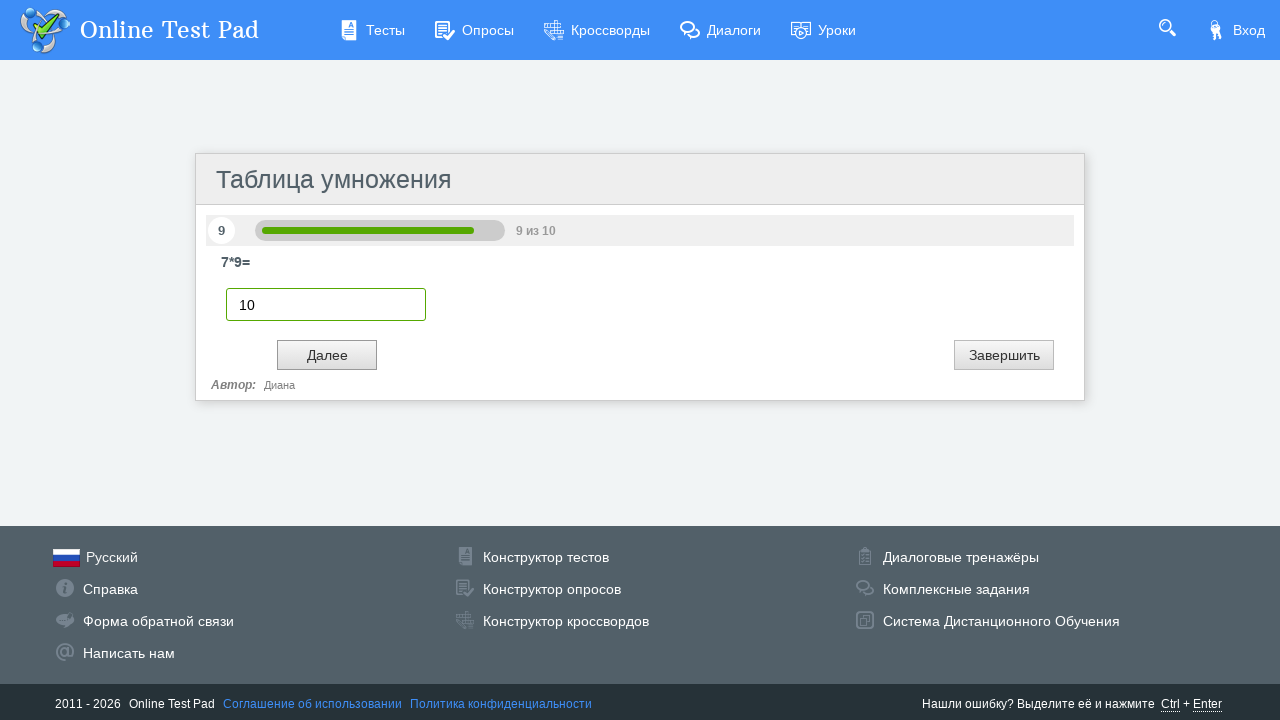

Retrieved question counter text: '9'
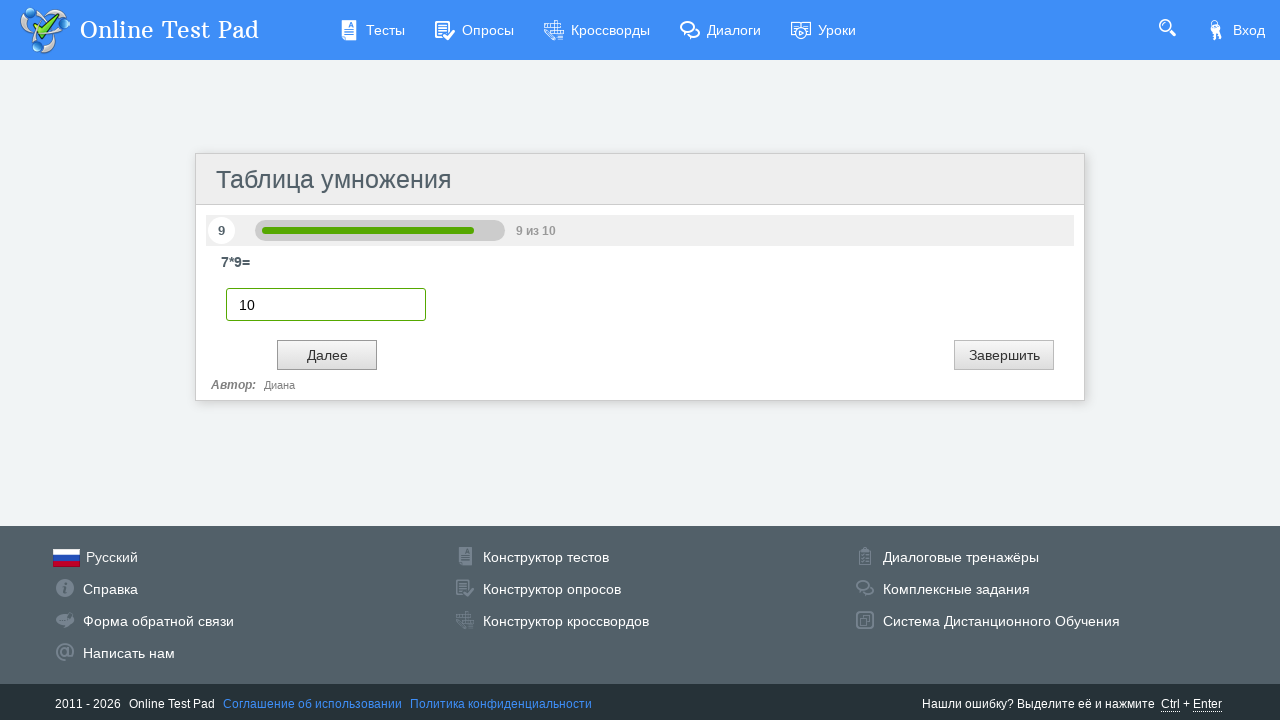

Verified question counter shows 9
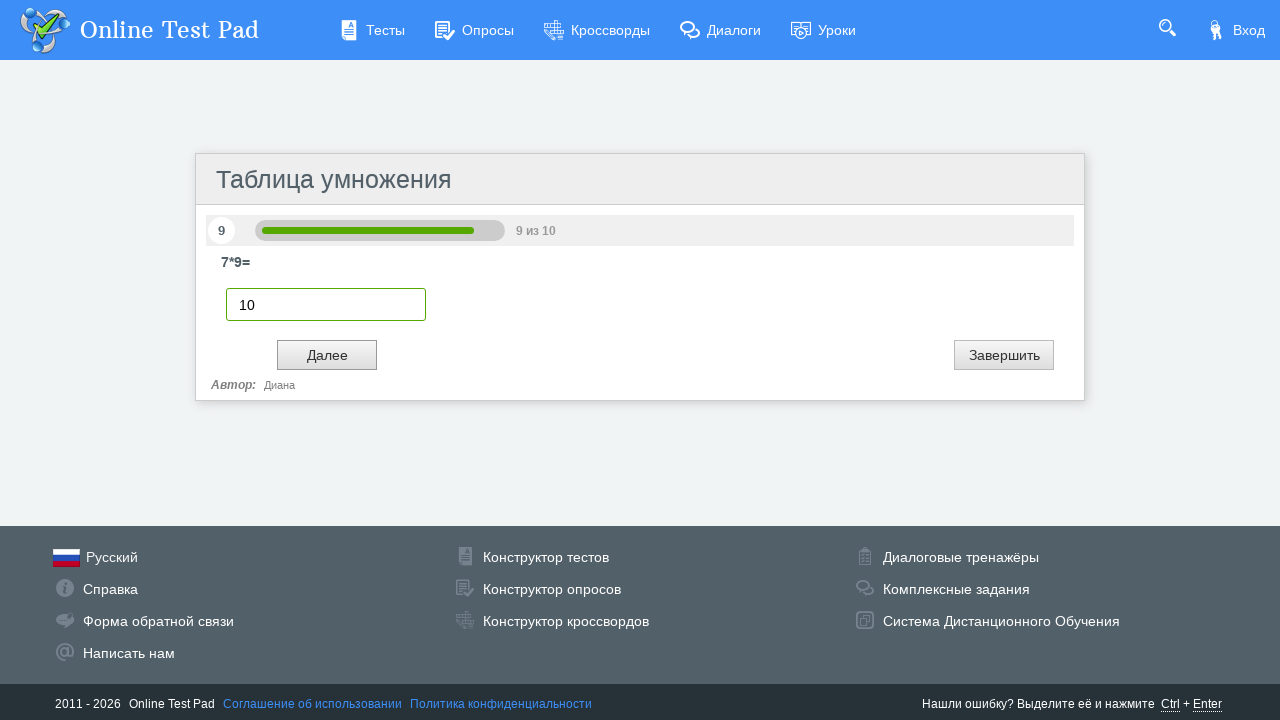

Clicked Next button to proceed to question 10 at (327, 355) on input#btnNext
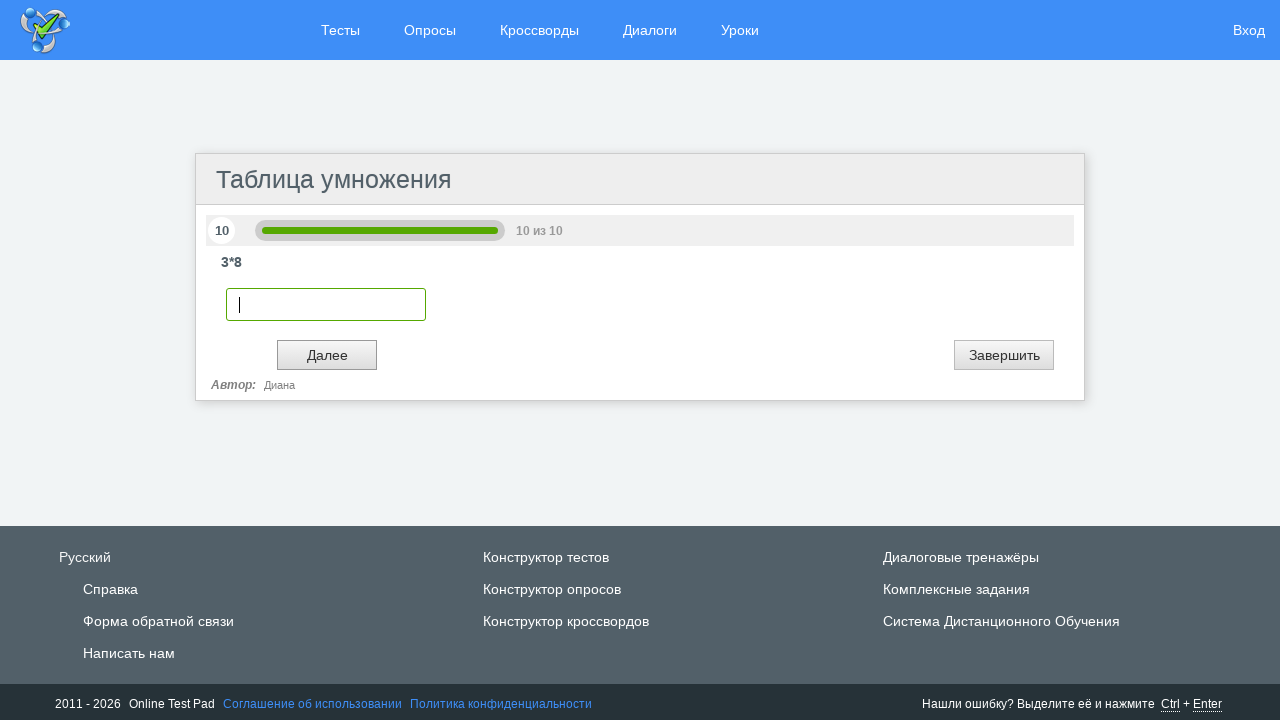

Entered '10' as answer for question 10 on input.otp-textbox.digit
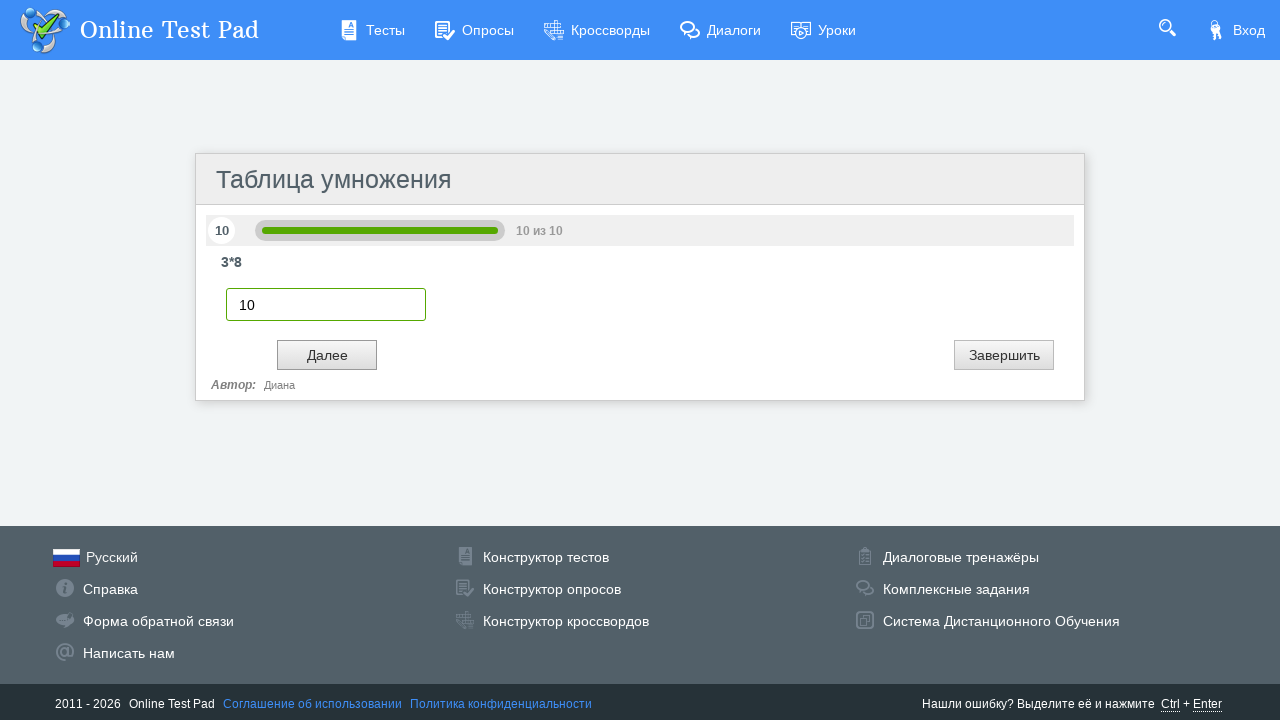

Retrieved question counter text: '10'
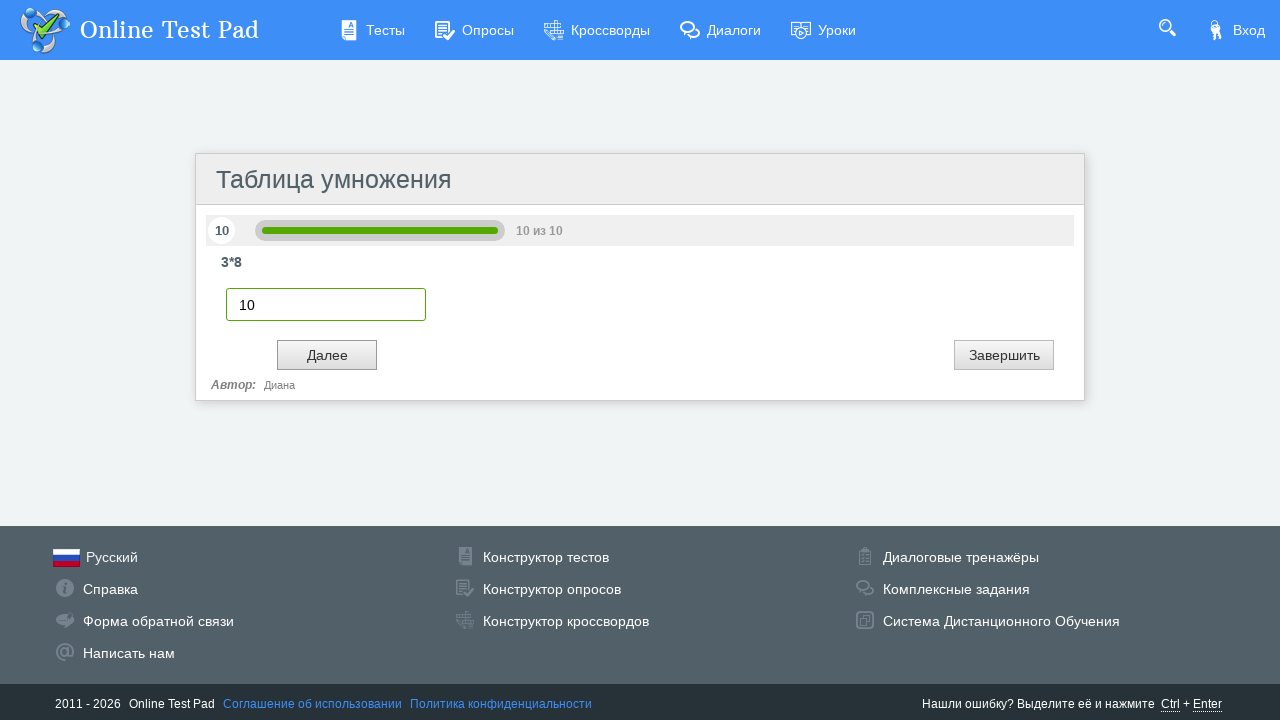

Verified question counter shows 10
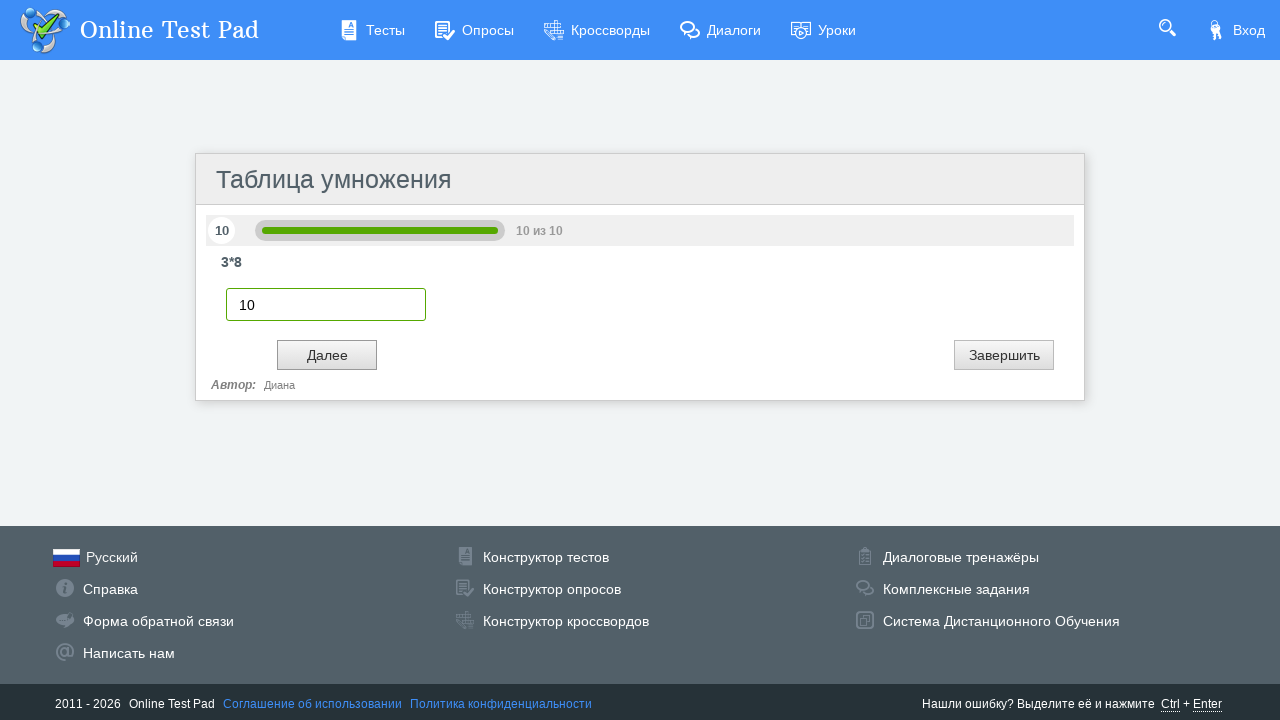

Clicked Next button to proceed to question 11 at (327, 355) on input#btnNext
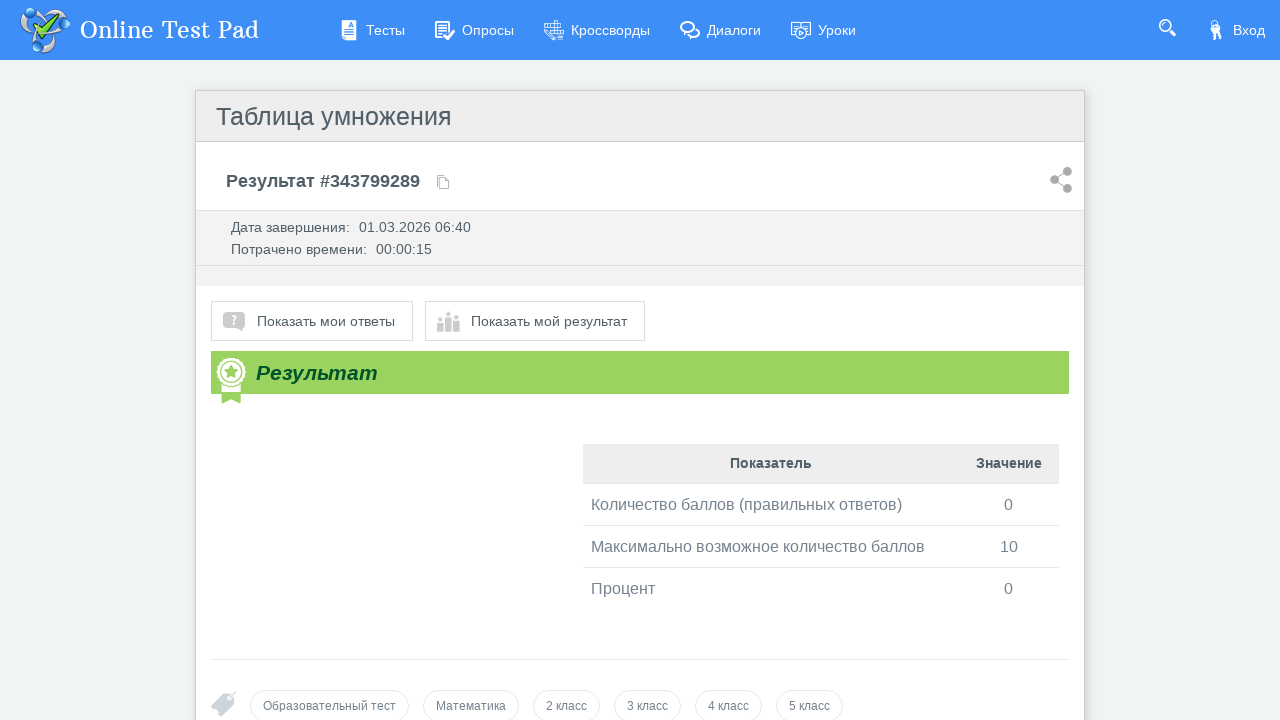

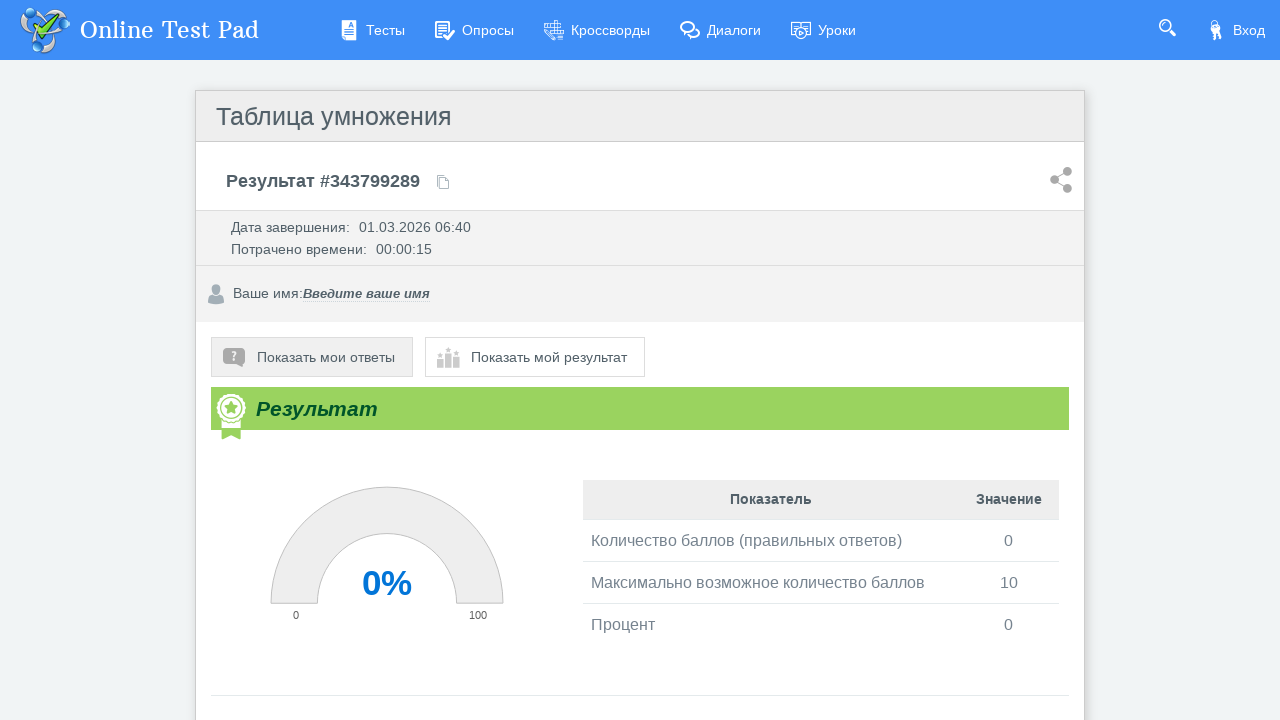